Tests an unregistered user purchasing a phone (Samsung Galaxy S6) and then a laptop (MacBook Pro) from the demoblaze demo store, including adding items to cart, placing orders, and verifying confirmation messages.

Starting URL: https://www.demoblaze.com/

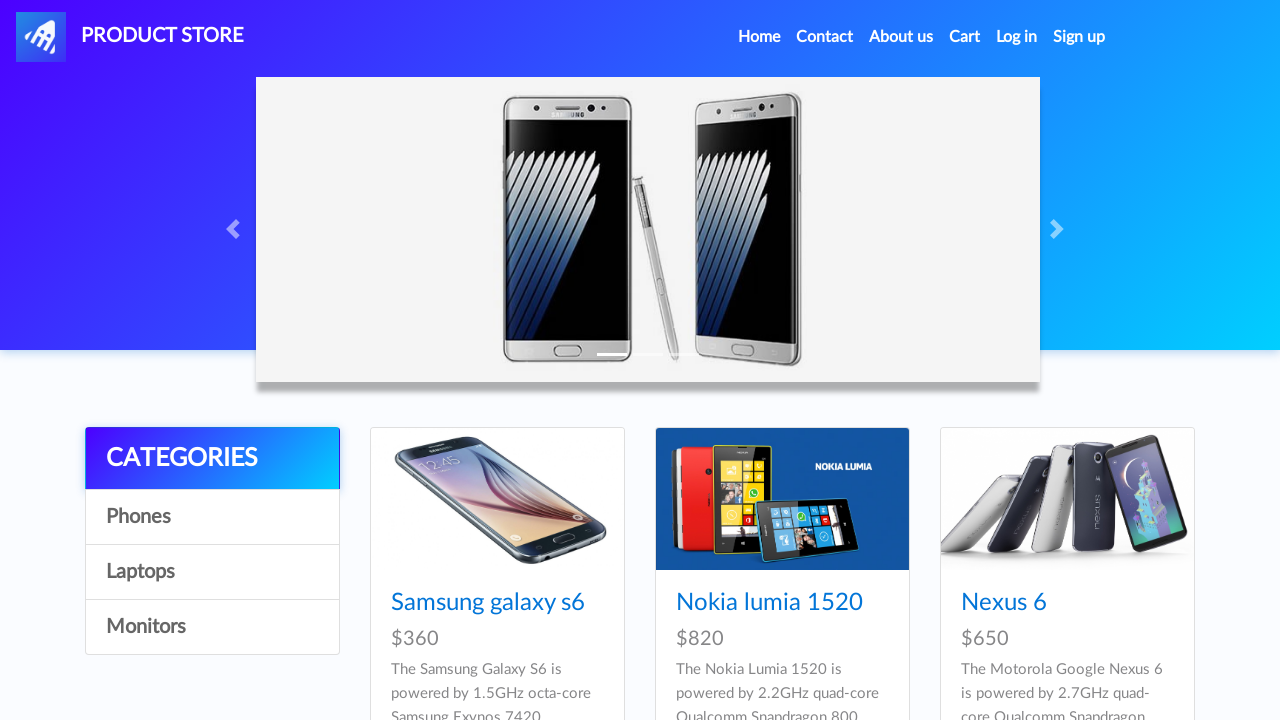

Clicked on Phones category at (212, 517) on a:has-text('Phones')
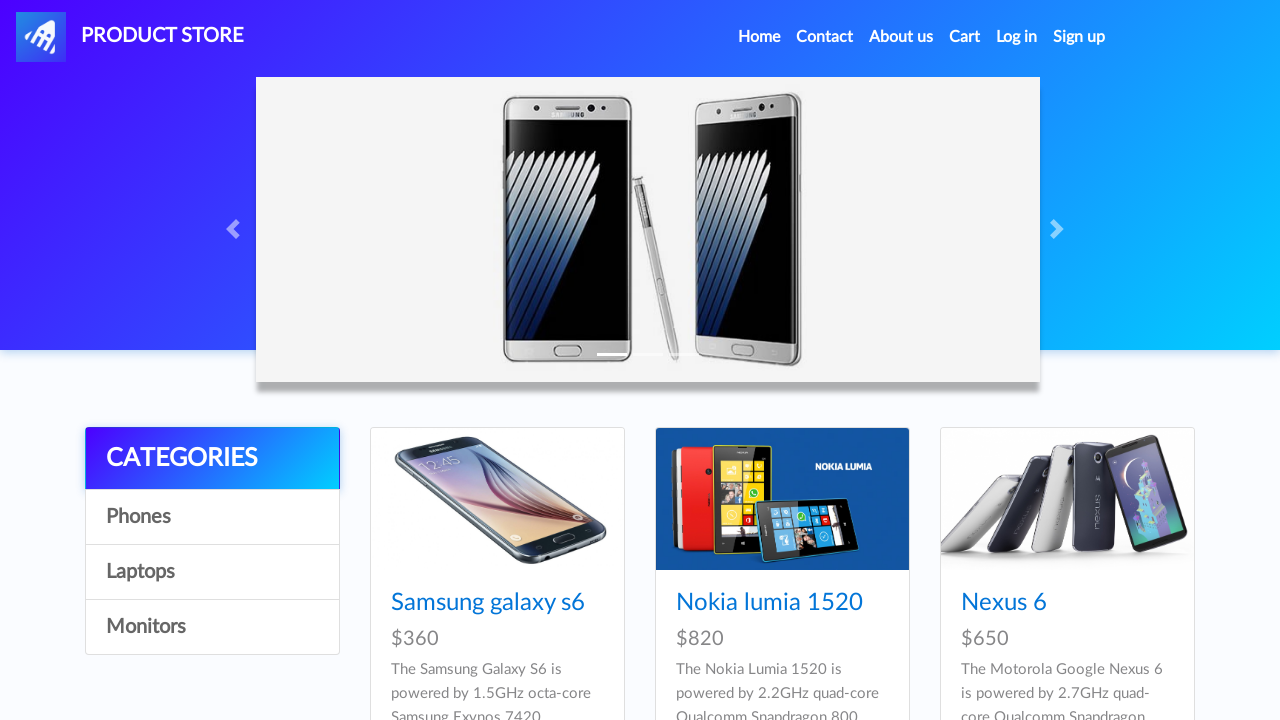

Waited 1 second for Phones category to load
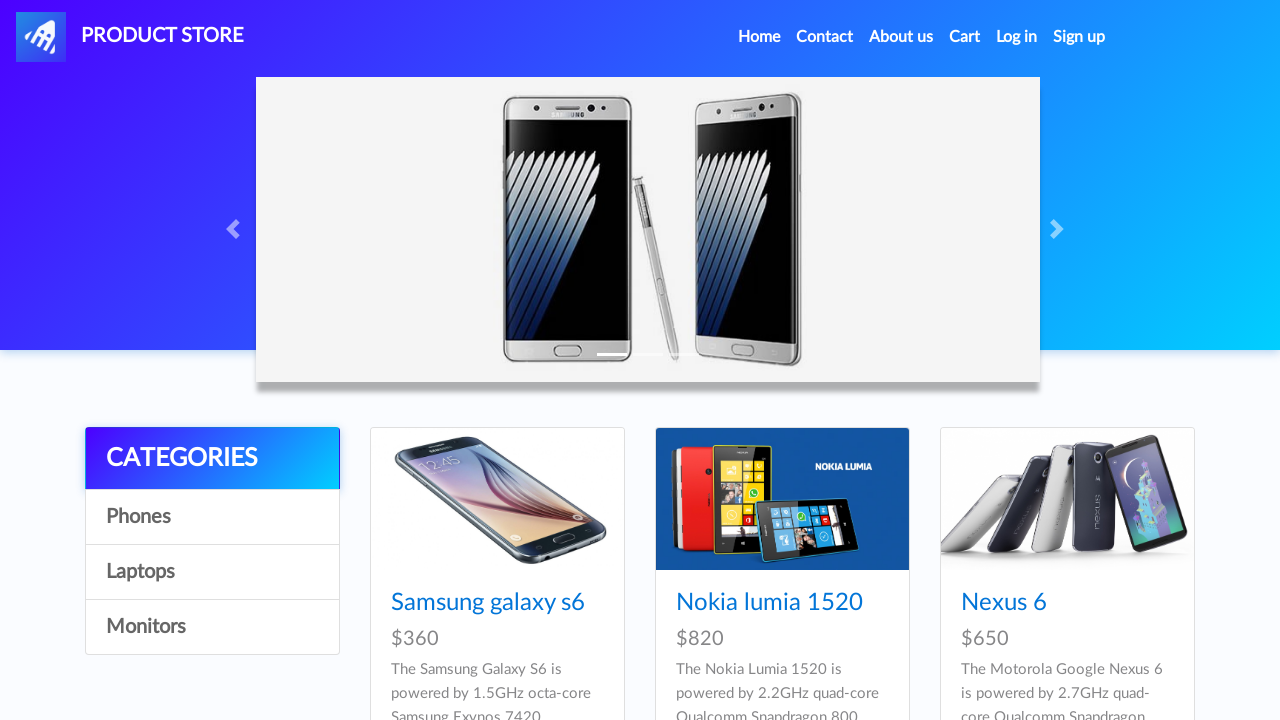

Clicked on Samsung Galaxy S6 product at (488, 603) on a:has-text('Samsung galaxy s6')
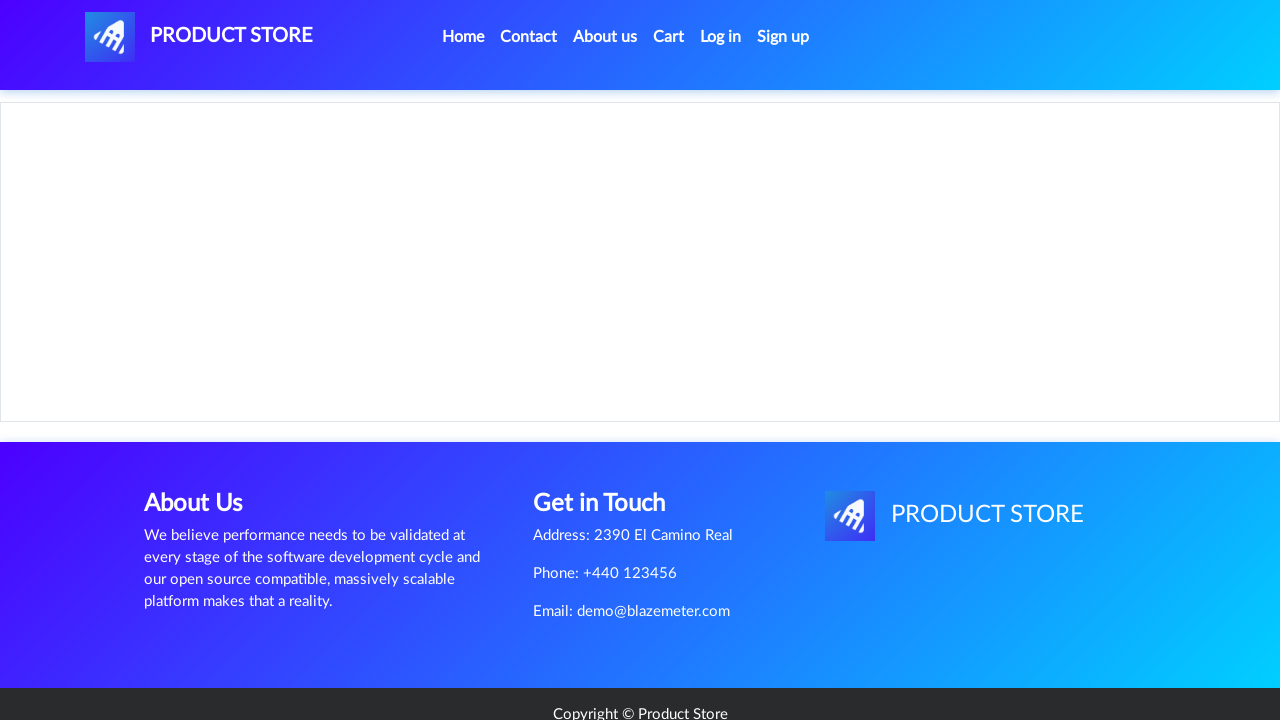

Product content loaded
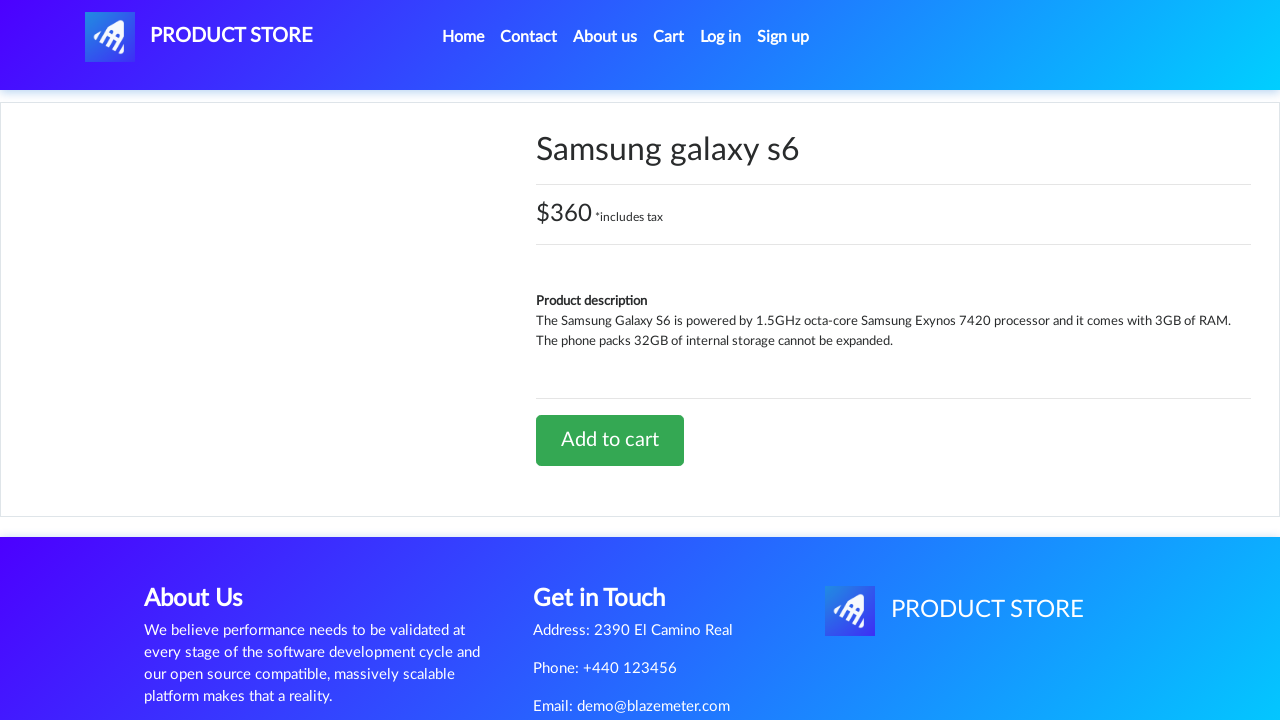

Clicked 'Add to cart' button for Samsung Galaxy S6 at (610, 440) on a:has-text('Add to cart')
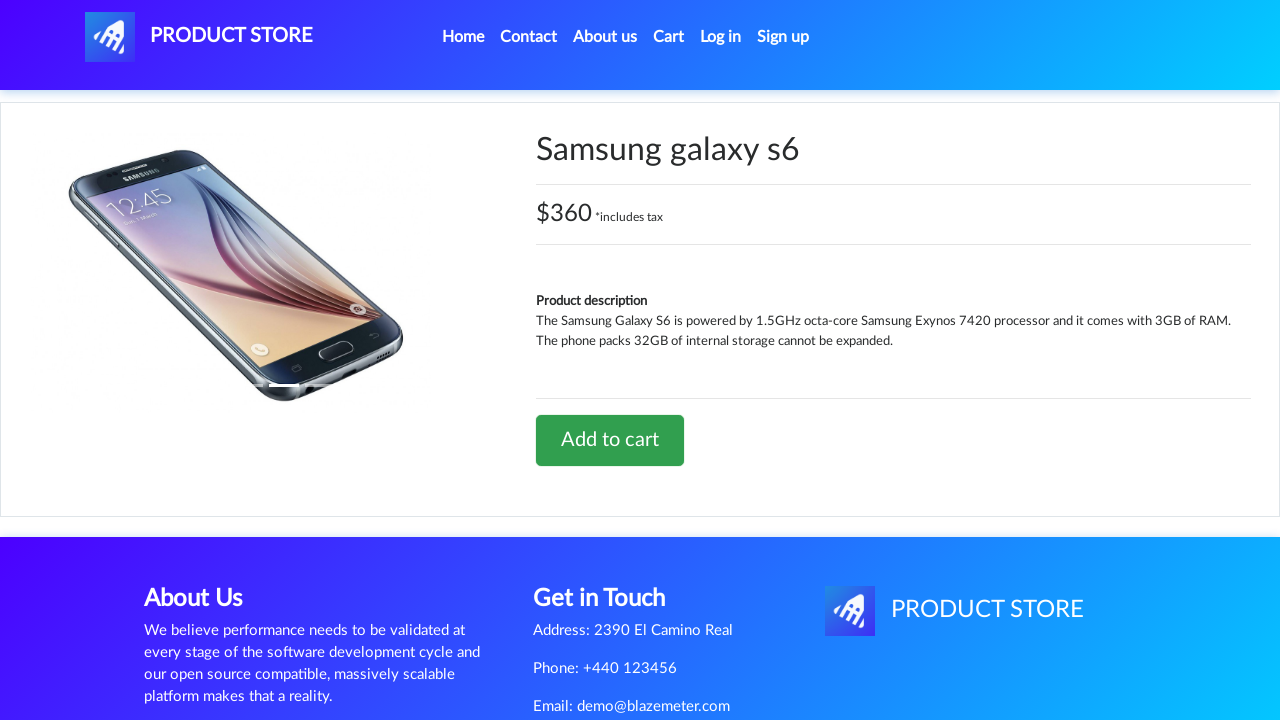

Set up dialog handler to accept alerts
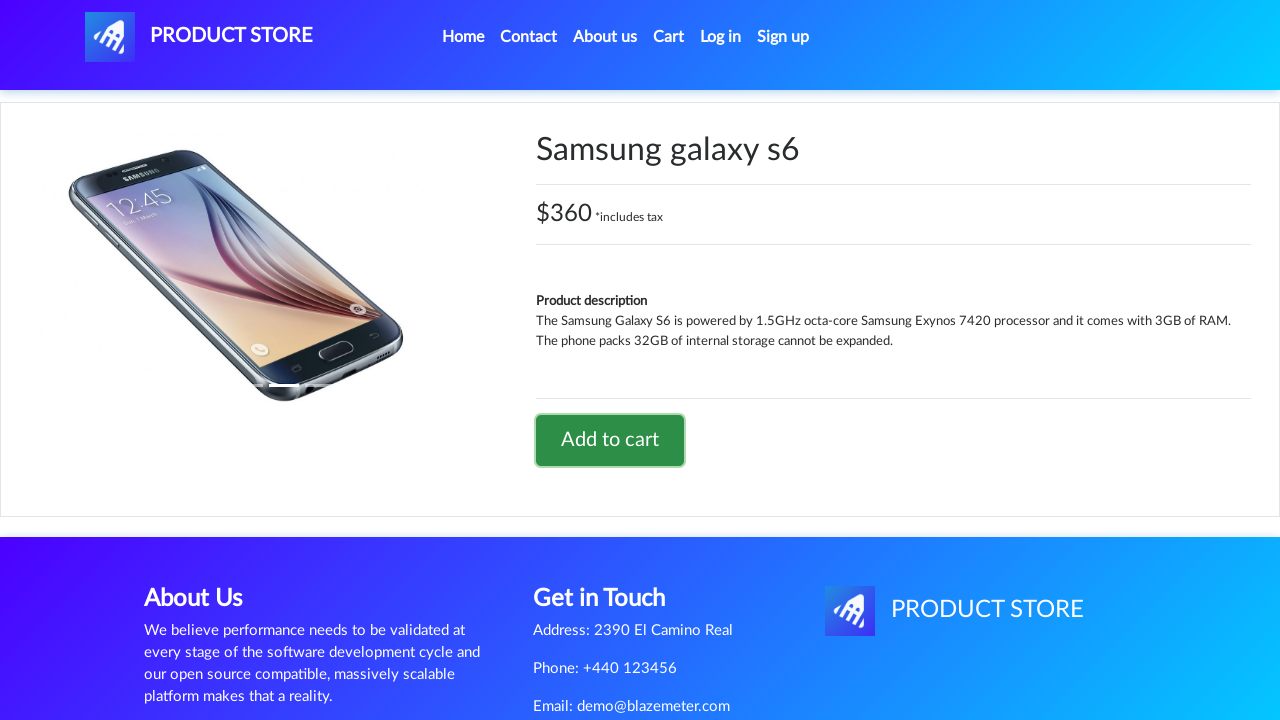

Waited 1 second for product added alert
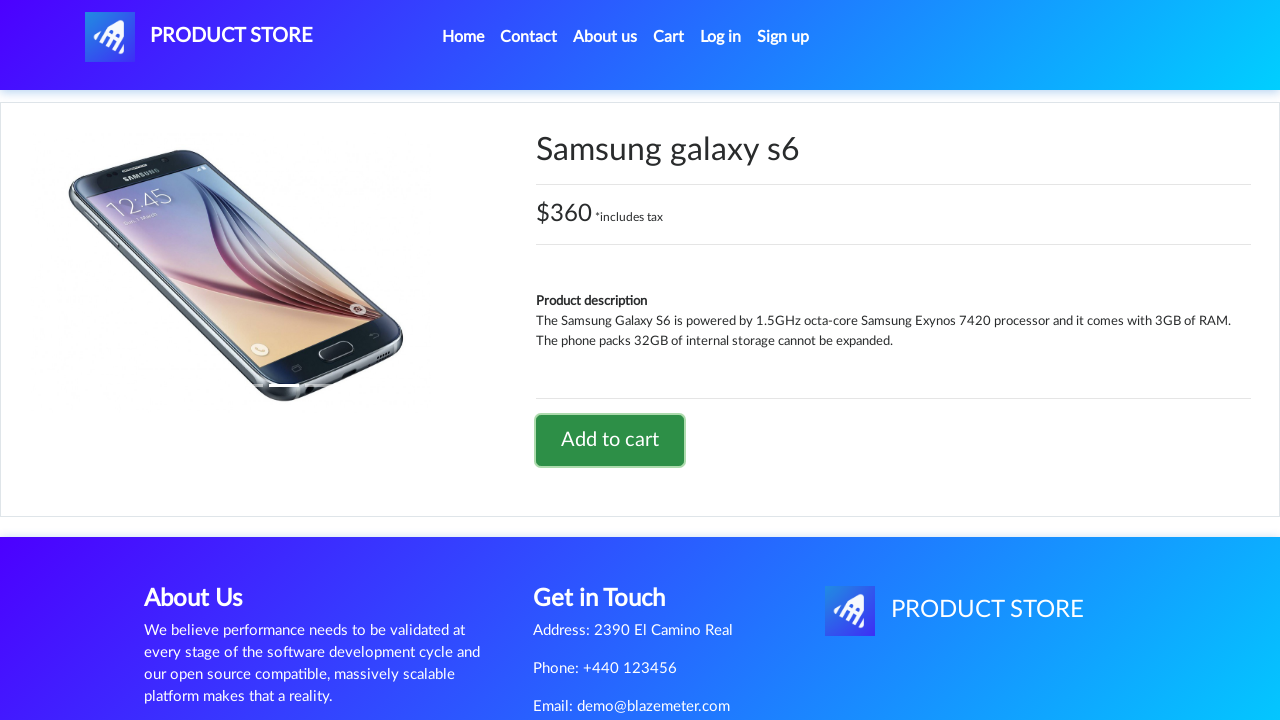

Clicked on cart icon to view cart at (669, 37) on #cartur
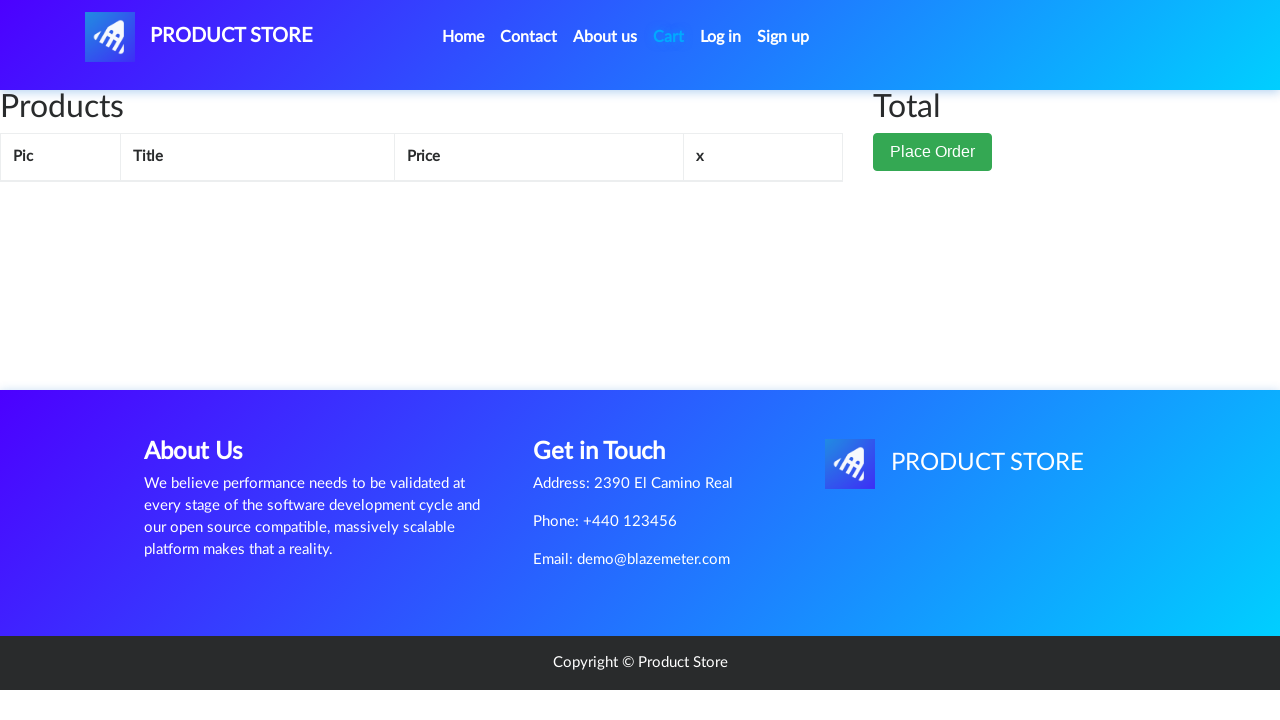

Cart page loaded
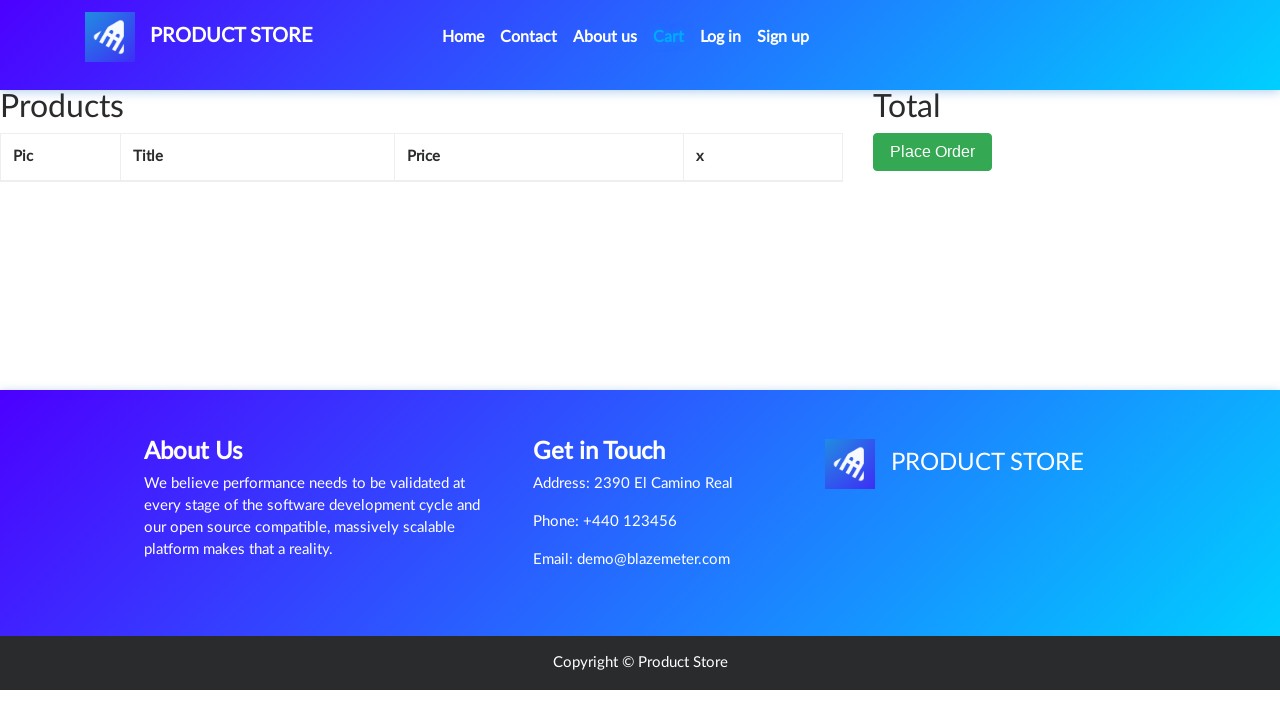

Verified Samsung Galaxy S6 is in cart
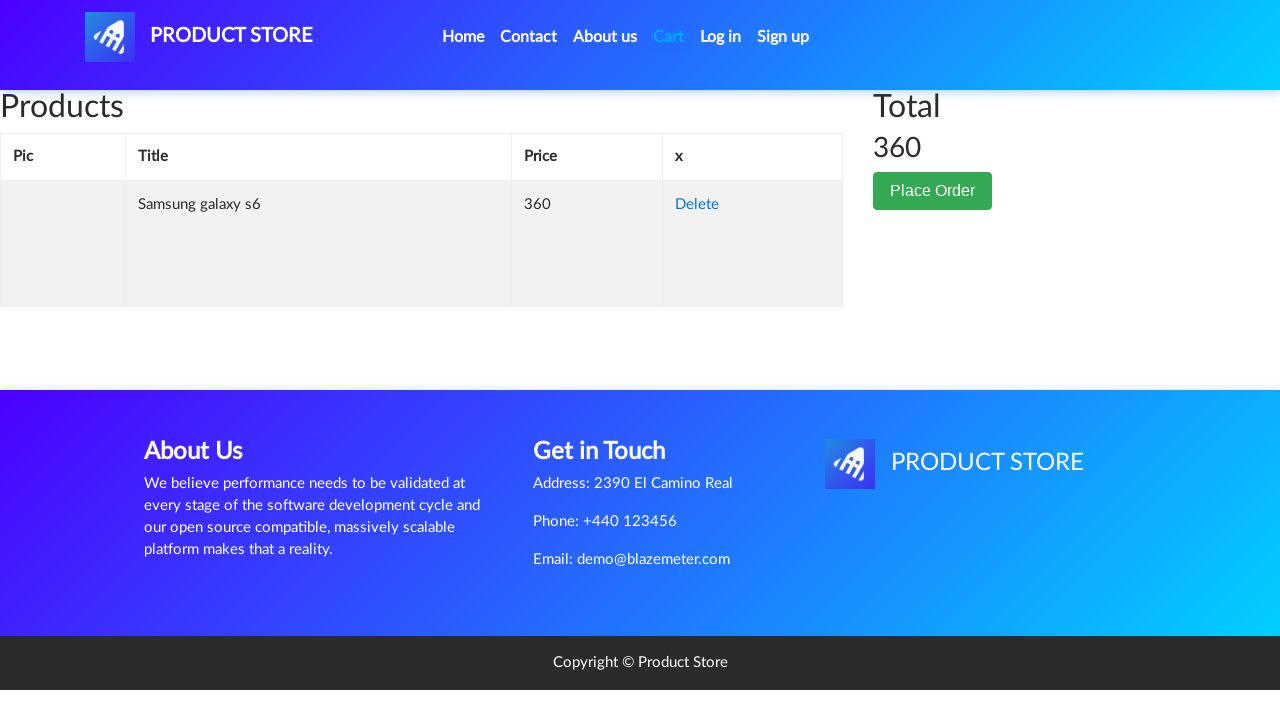

Clicked 'Place Order' button at (933, 191) on button:has-text('Place Order')
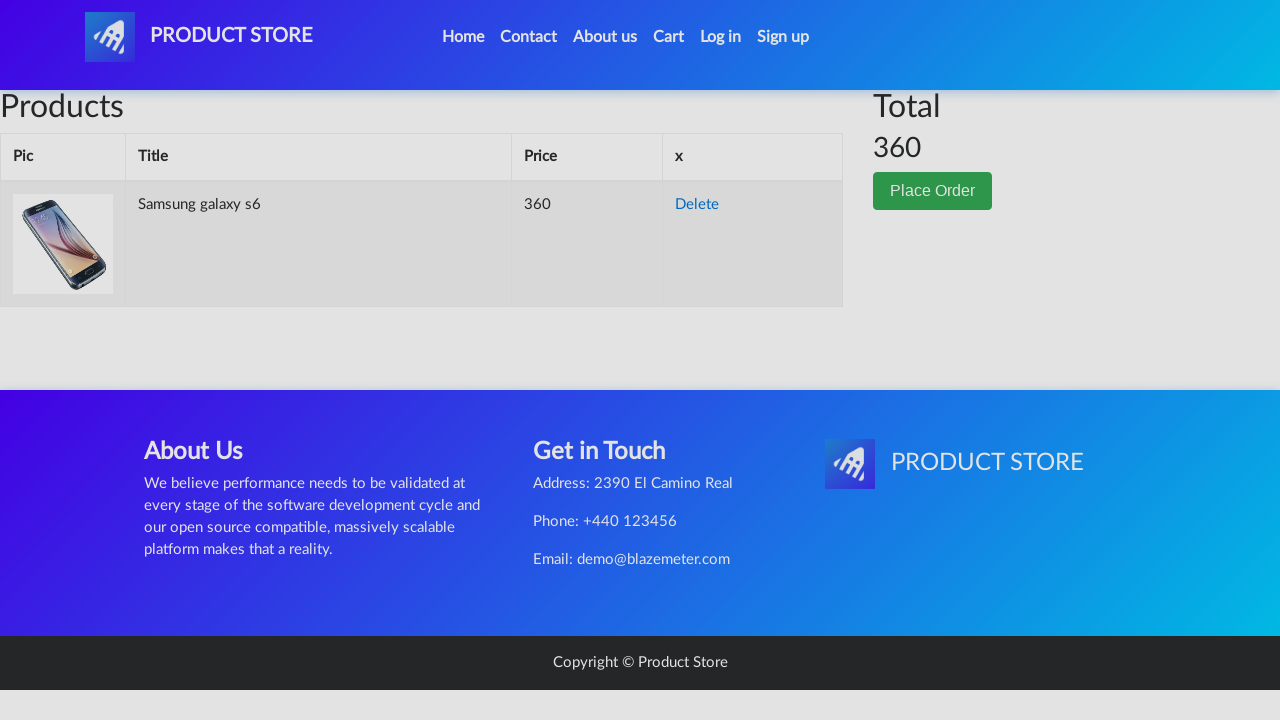

Order modal appeared
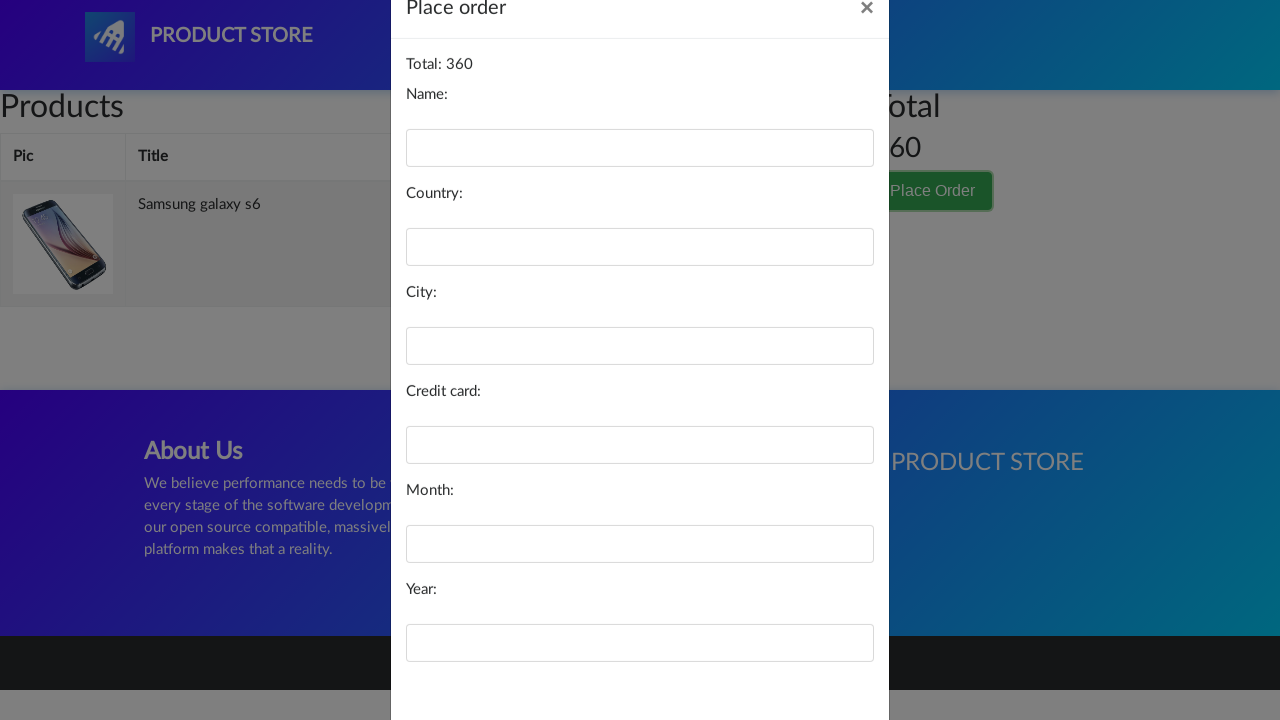

Filled name field with 'Kevin' on #name
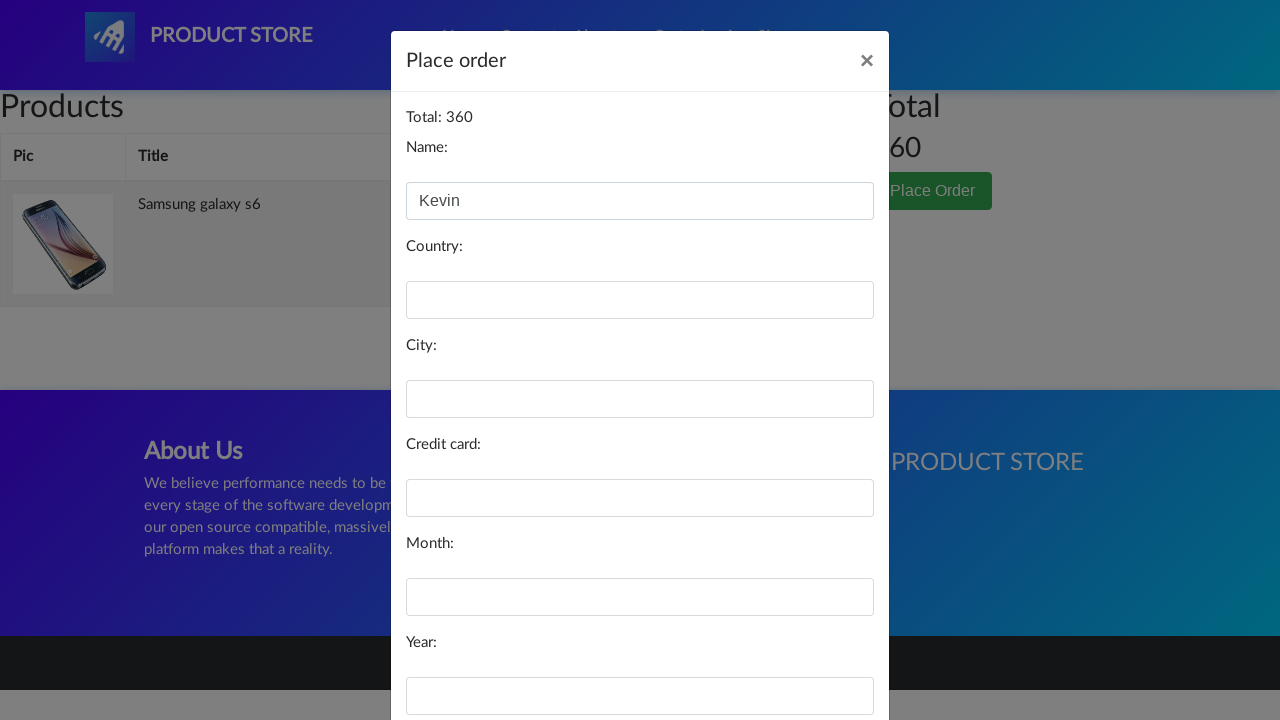

Filled country field with 'Guatemala' on #country
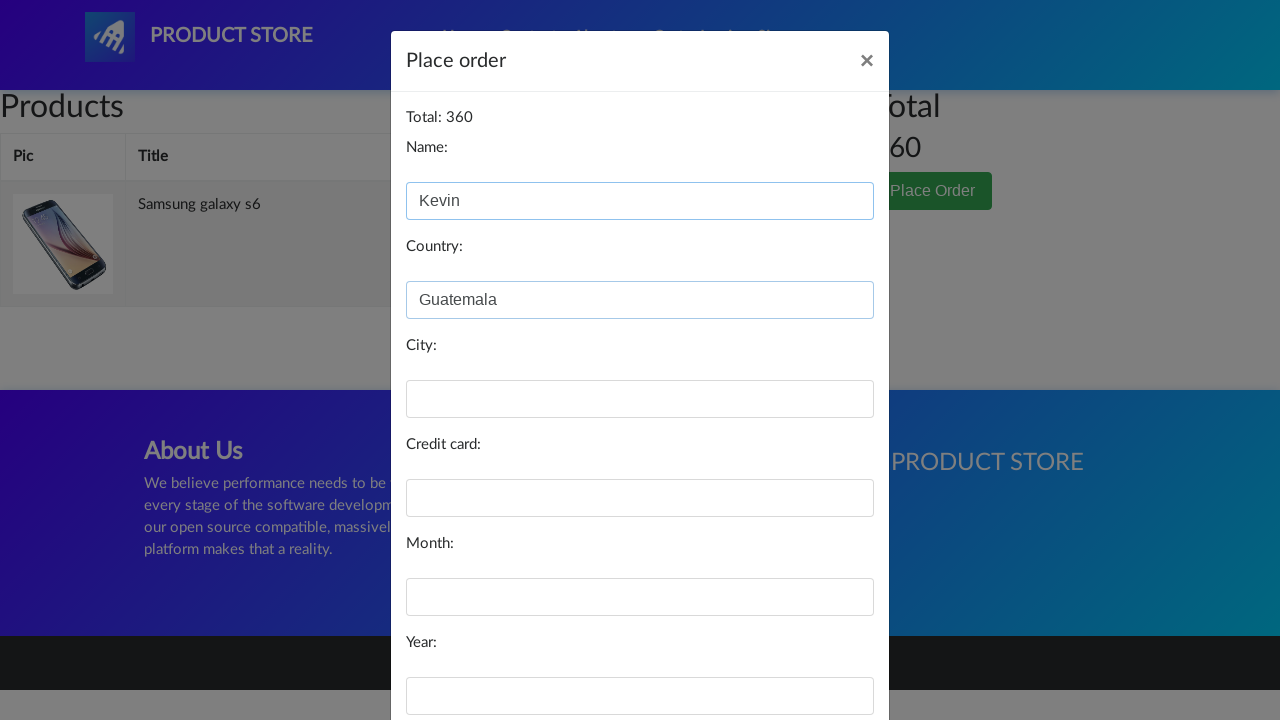

Filled city field with 'Coban' on #city
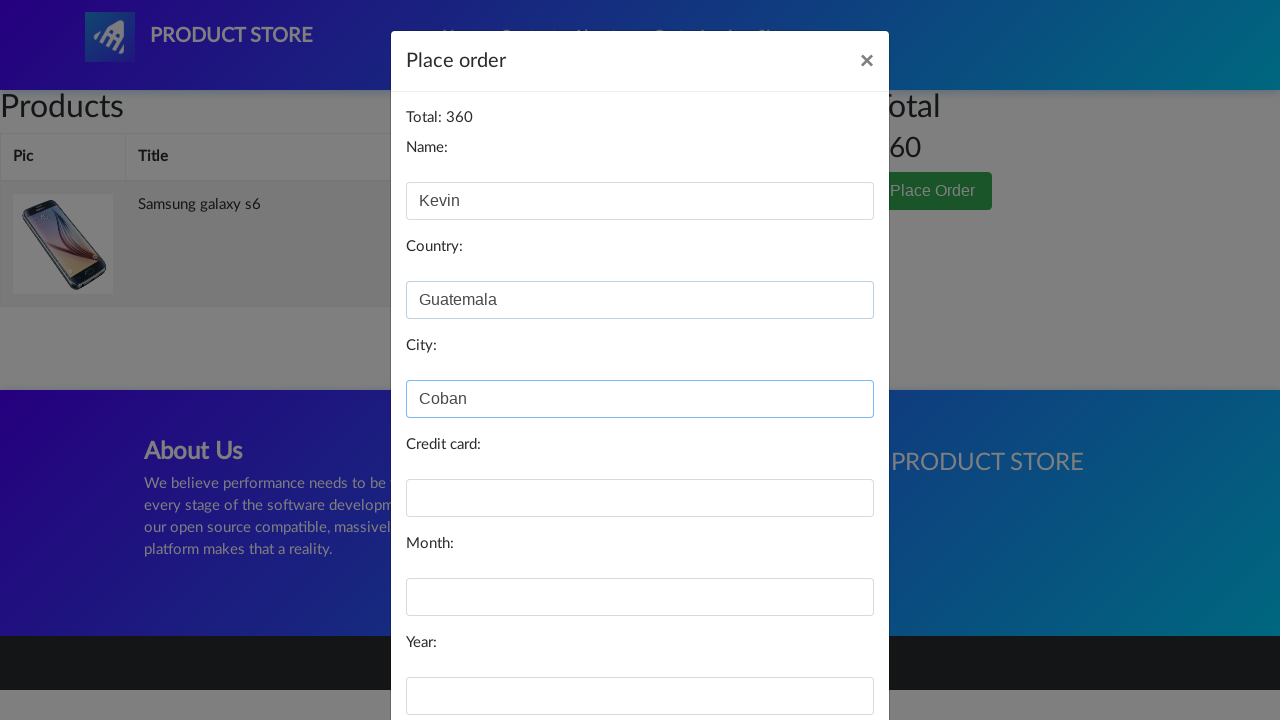

Filled card field with '1234567890' on #card
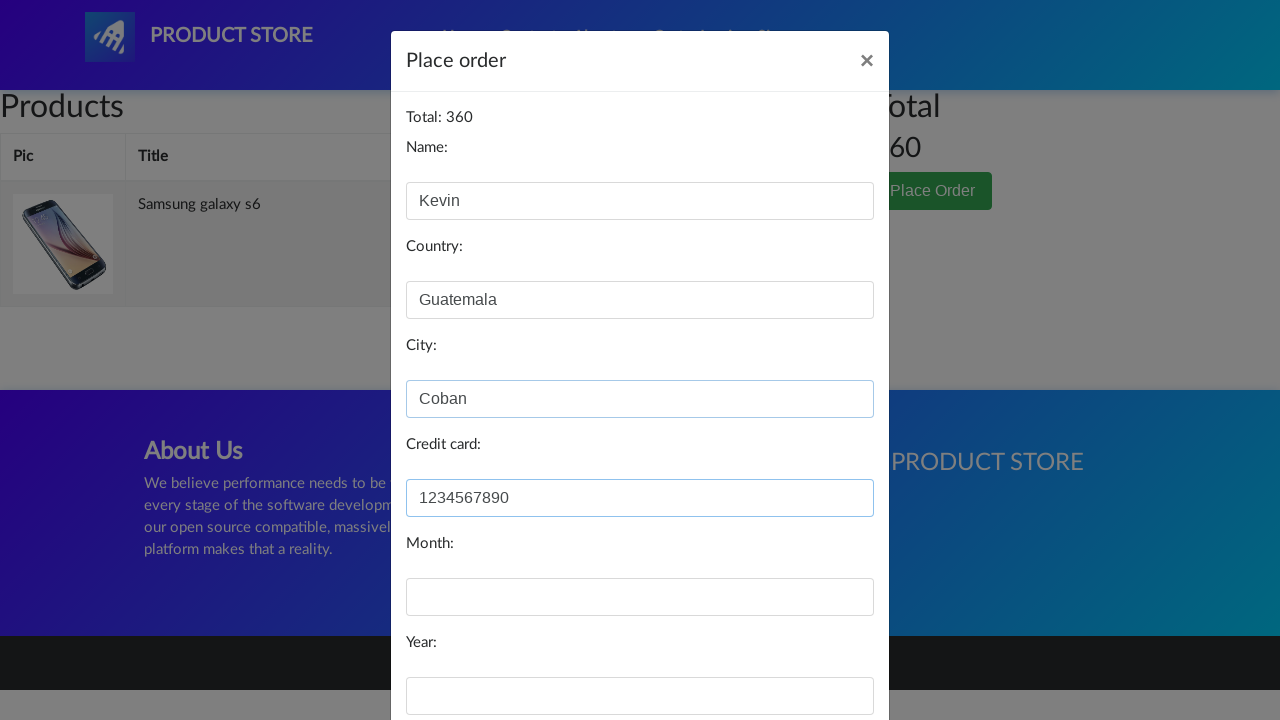

Filled month field with '12' on #month
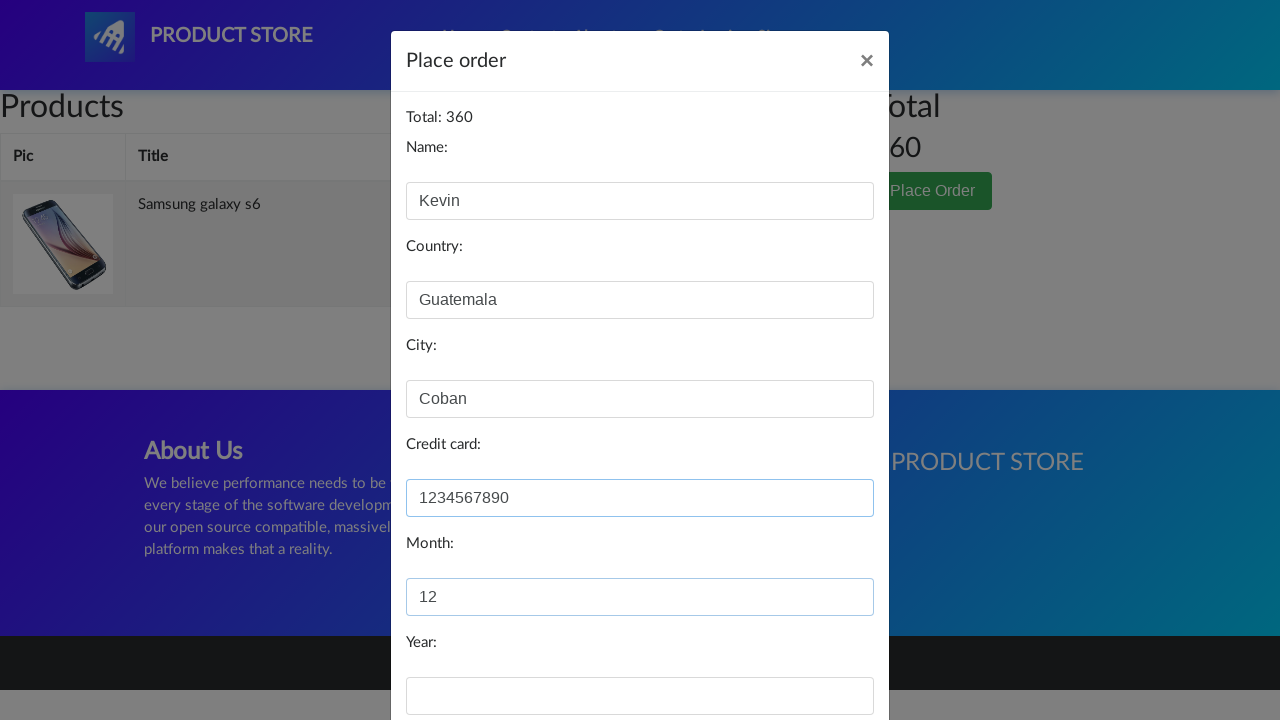

Filled year field with '2025' on #year
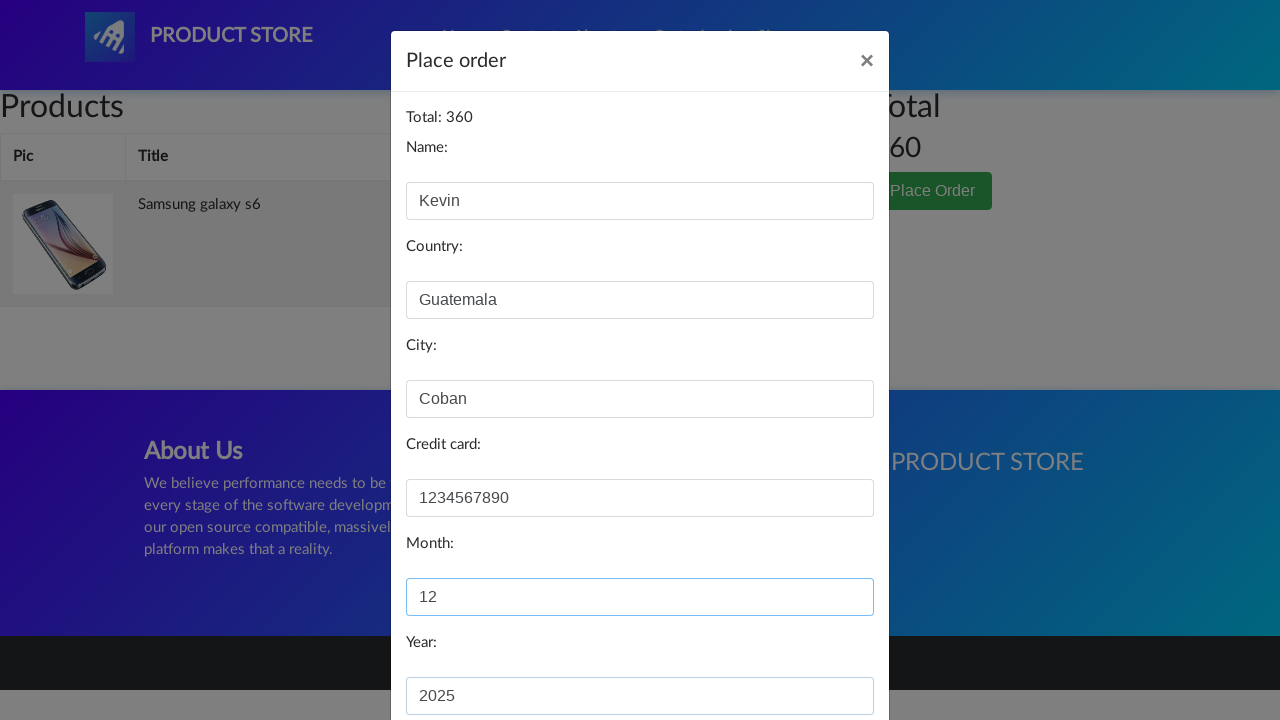

Clicked 'Purchase' button for Samsung Galaxy S6 order at (823, 655) on button:has-text('Purchase')
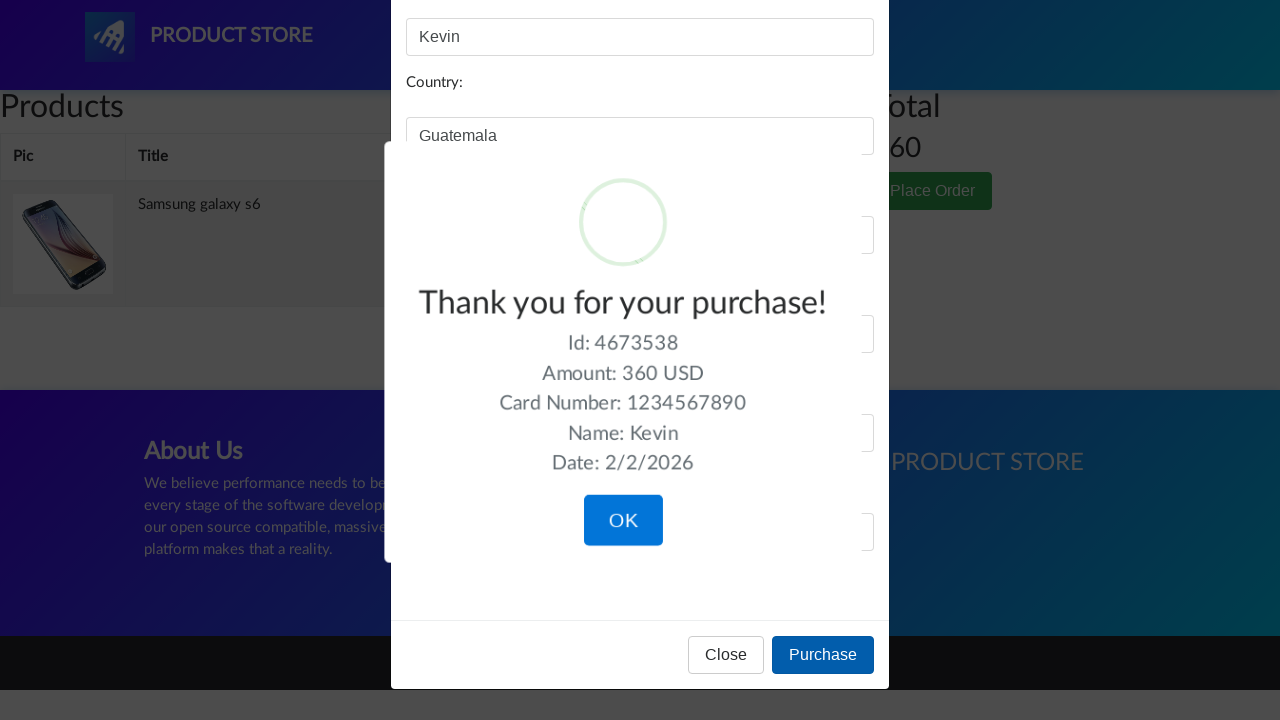

Waited 1 second for purchase to process
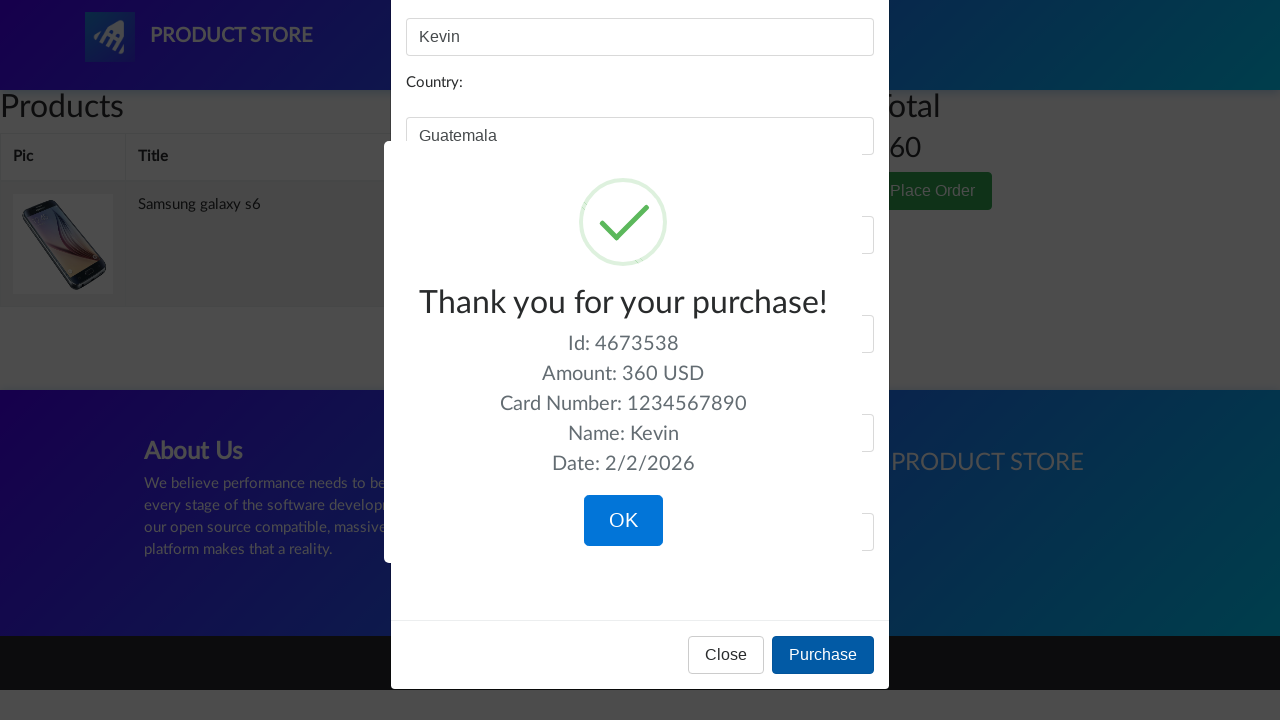

Verified 'Thank you for your purchase!' confirmation message appeared
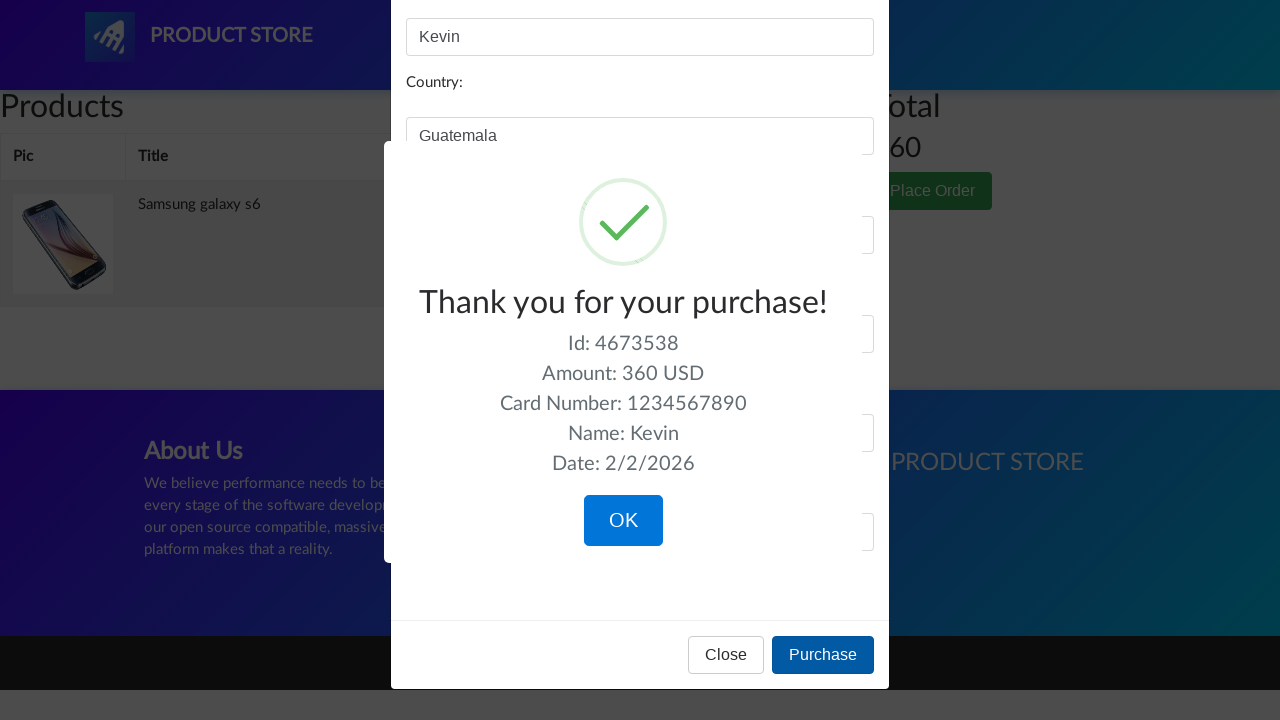

Clicked OK button on confirmation message at (623, 521) on button:has-text('OK')
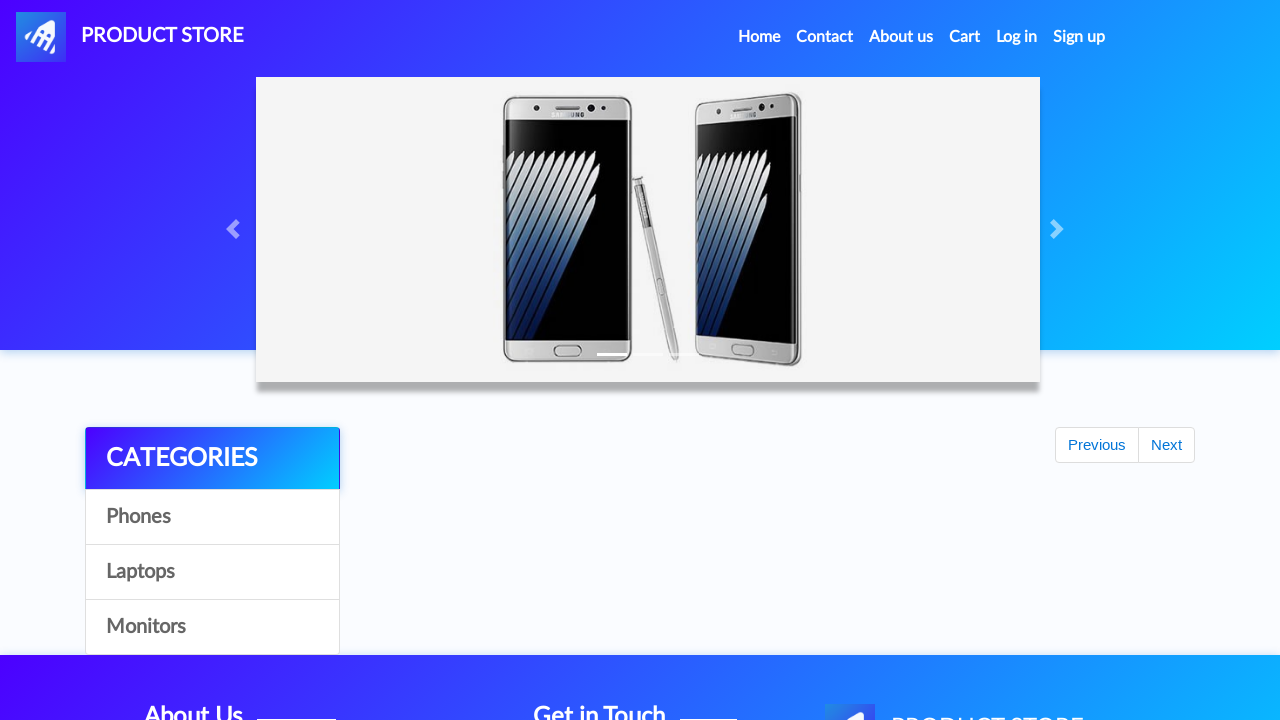

Navigated back to demoblaze home page
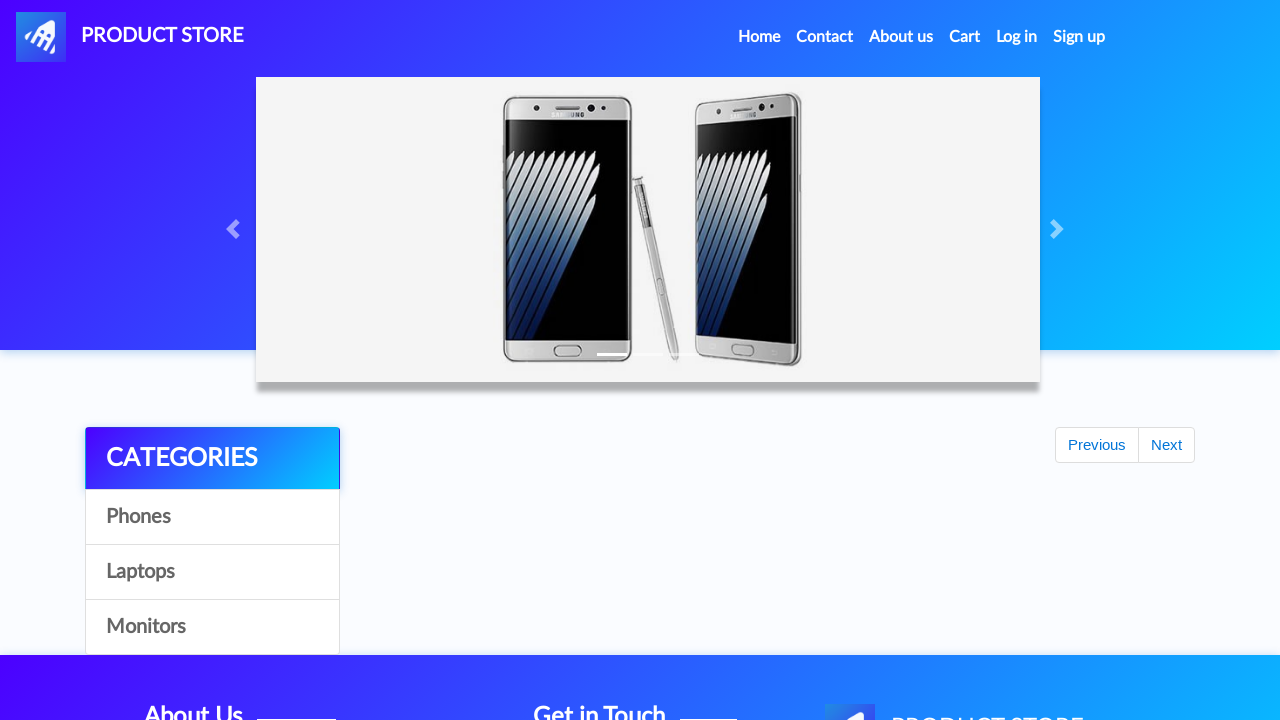

Home page navigation loaded
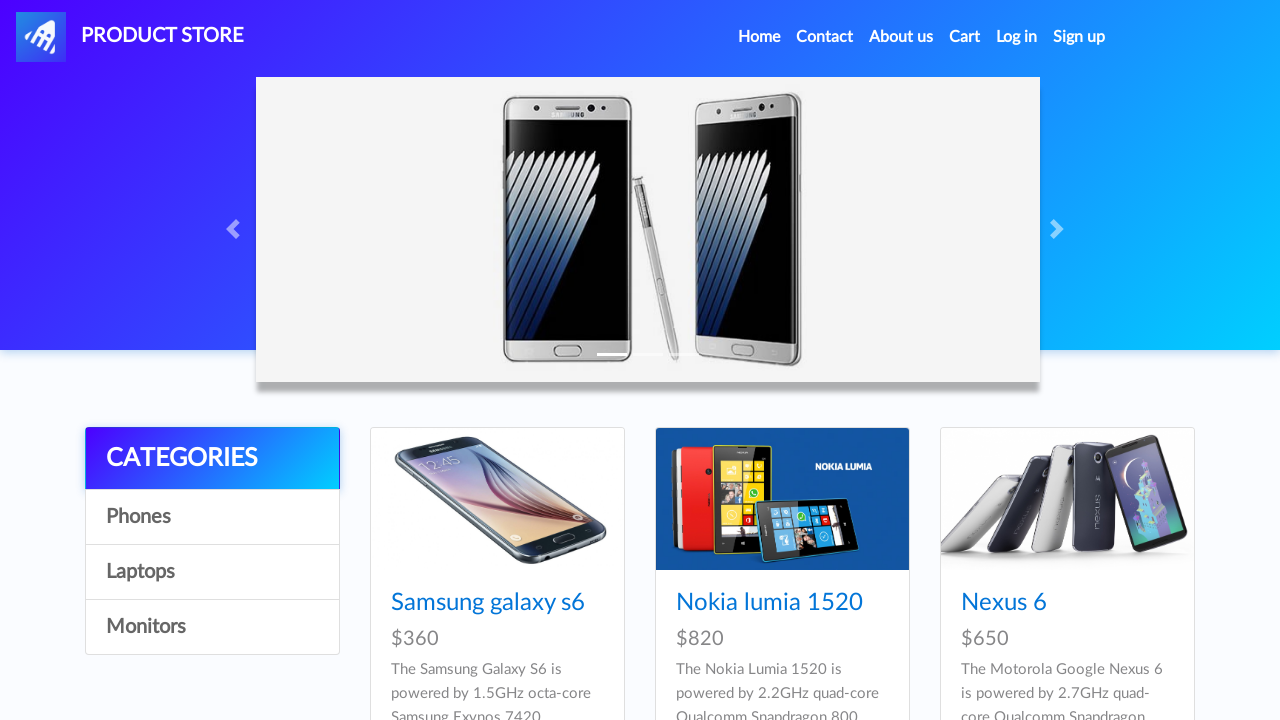

Clicked on Laptops category at (212, 572) on a:has-text('Laptops')
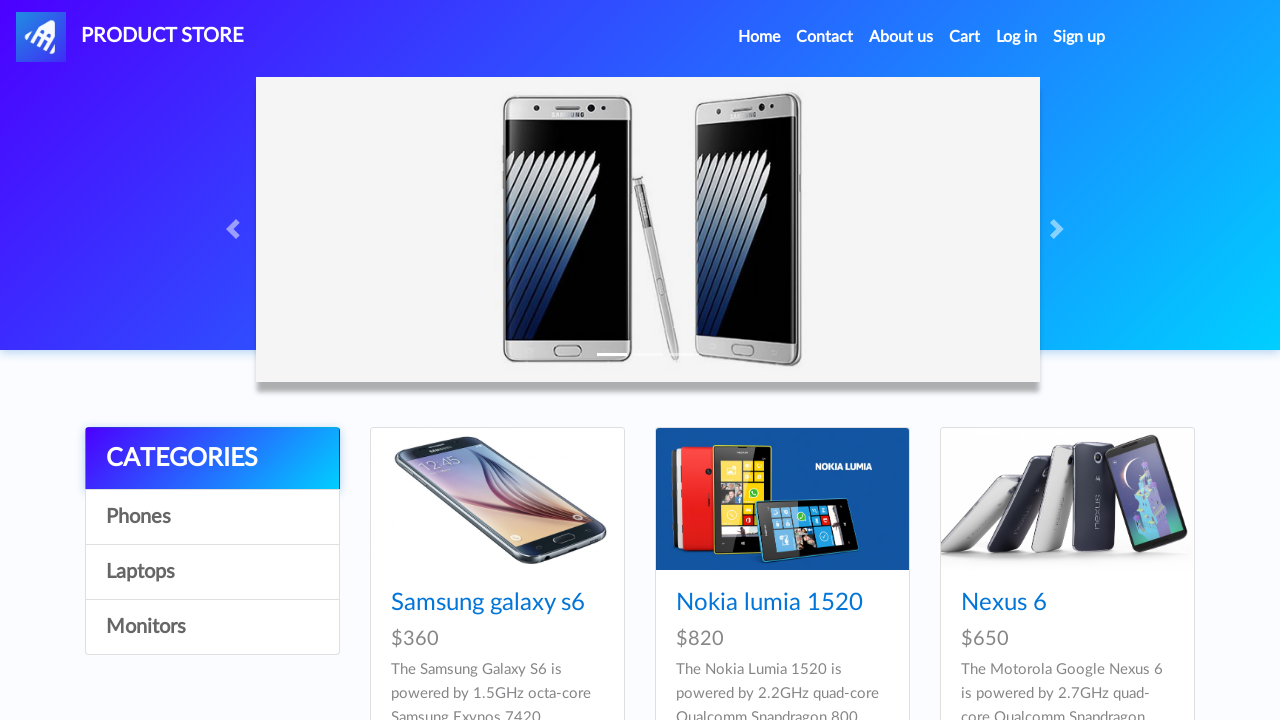

Waited 1 second for Laptops category to load
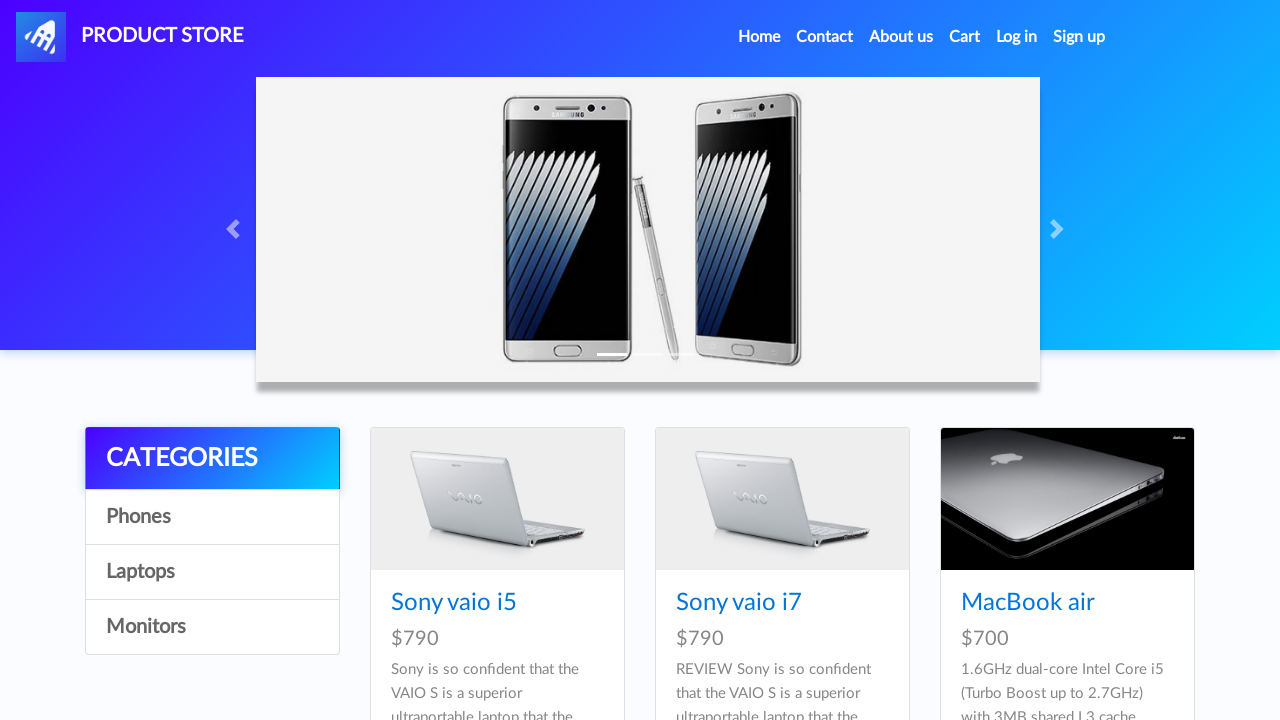

Clicked on MacBook Pro product at (1033, 361) on a:has-text('MacBook Pro')
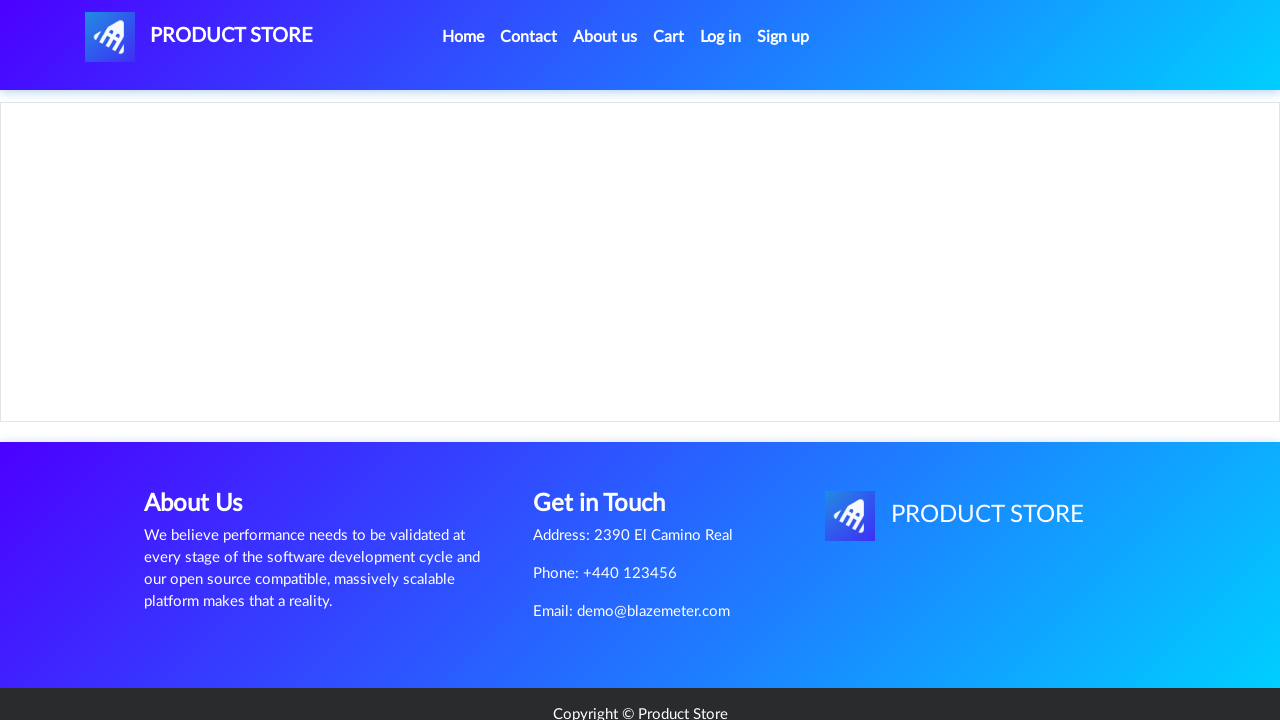

MacBook Pro product content loaded
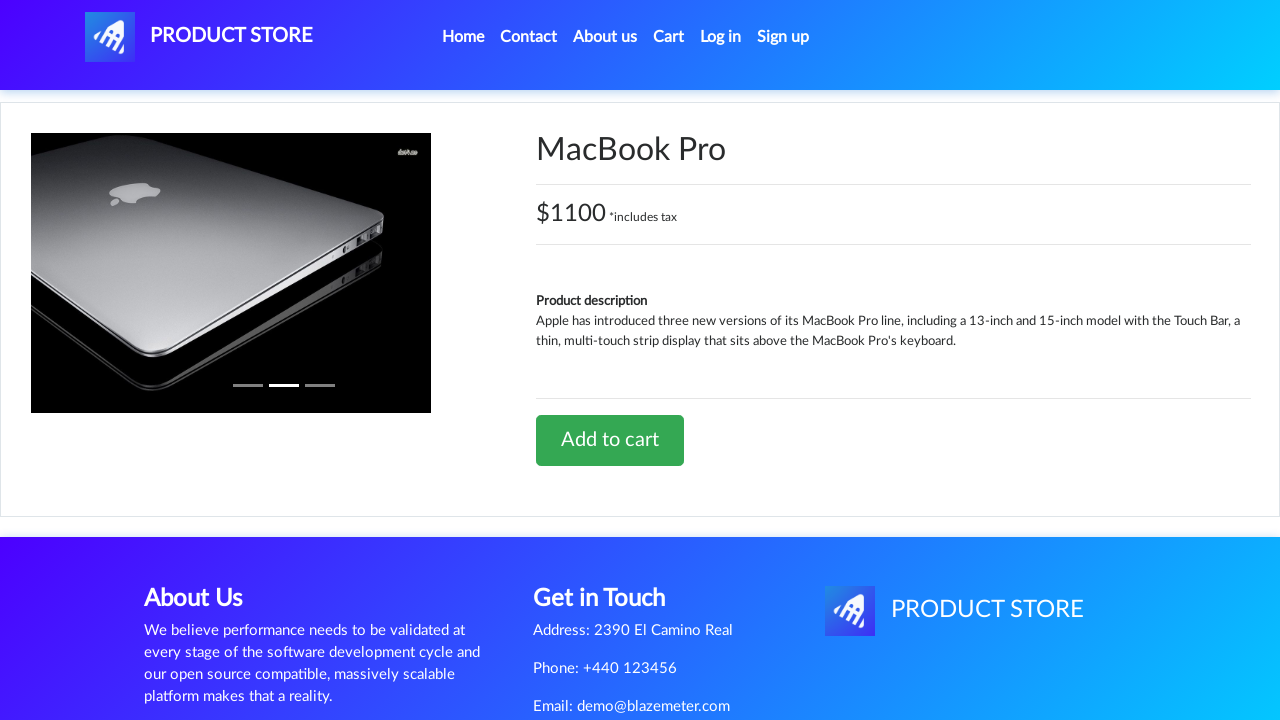

Clicked 'Add to cart' button for MacBook Pro at (610, 440) on a:has-text('Add to cart')
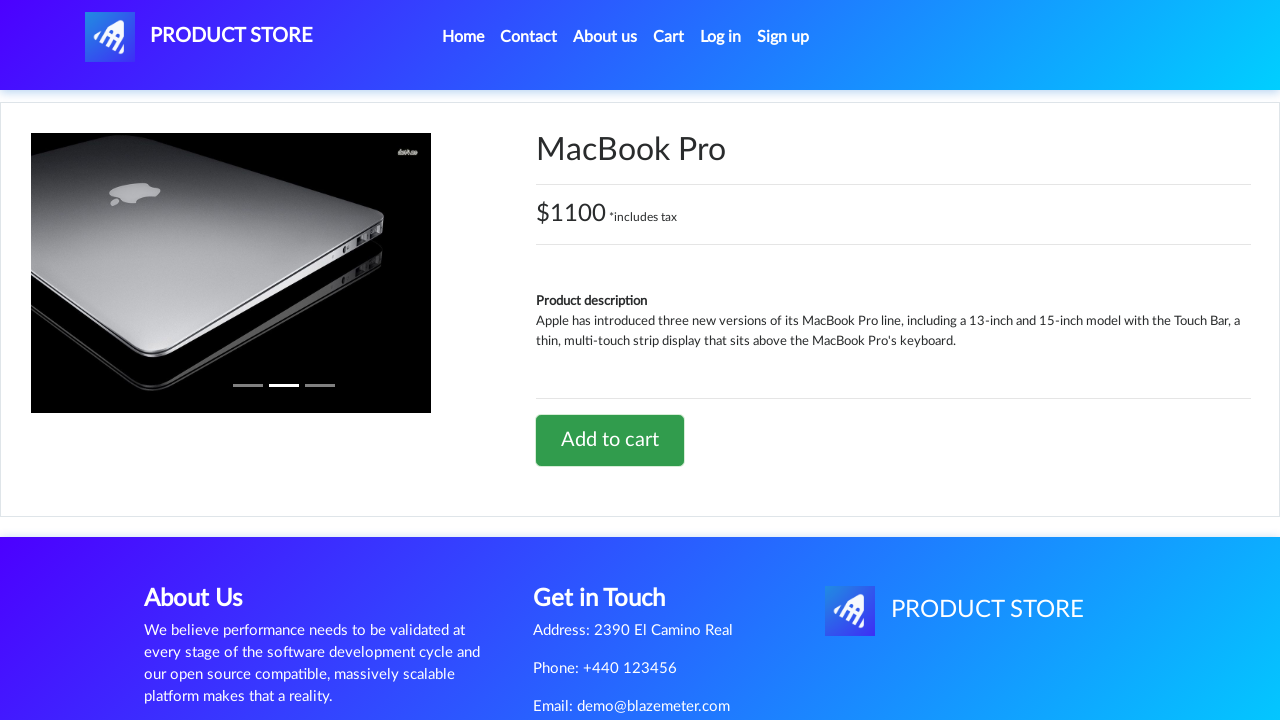

Waited 1 second for MacBook Pro to be added to cart
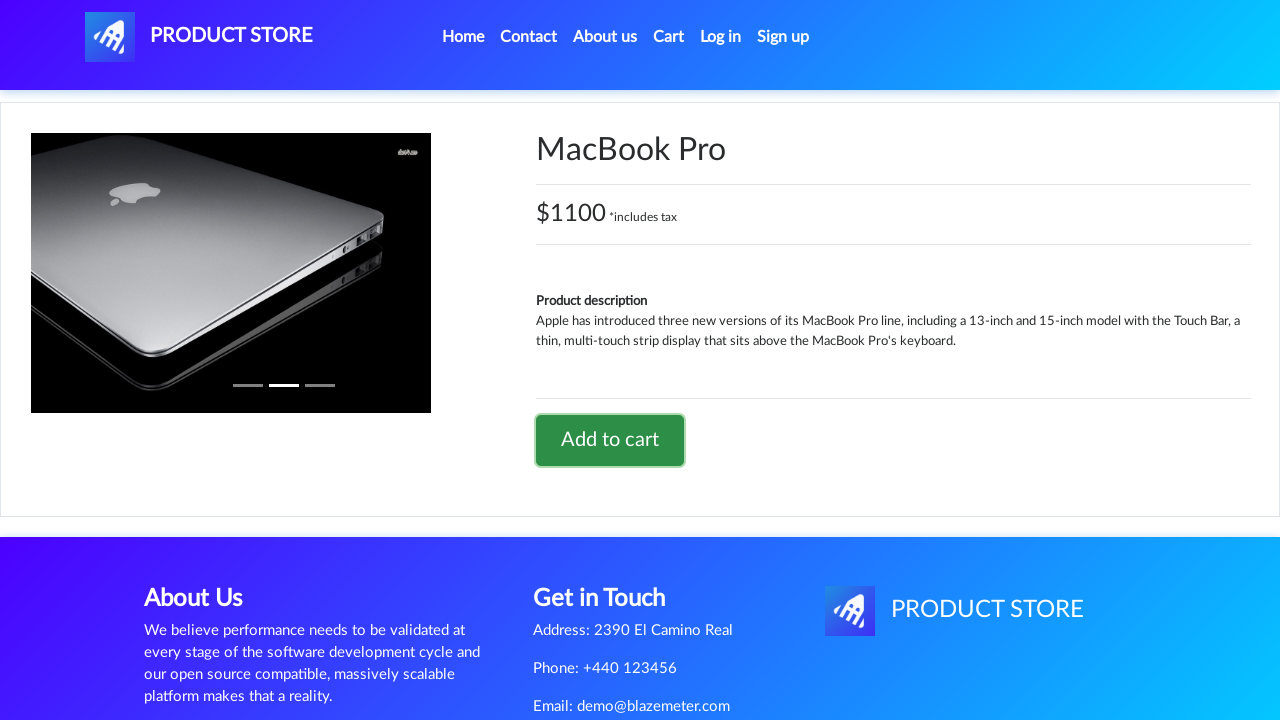

Clicked on cart icon to view cart with MacBook Pro at (669, 37) on #cartur
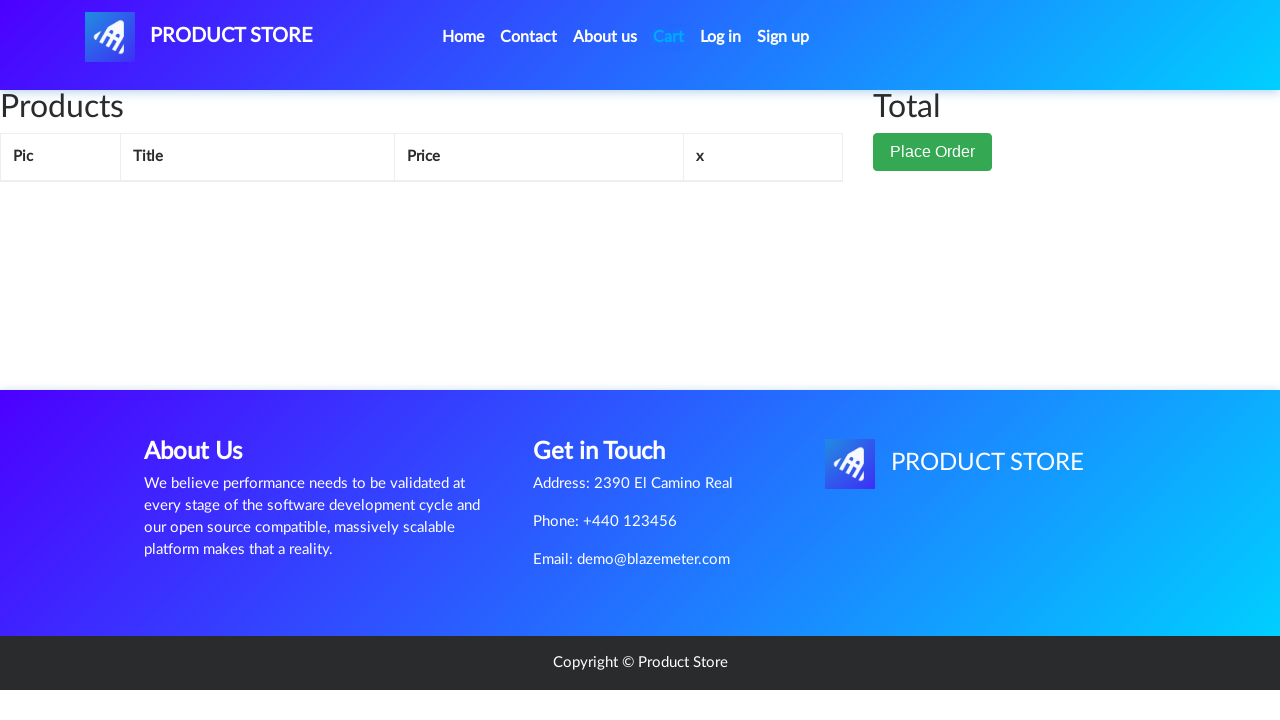

Cart page loaded with MacBook Pro
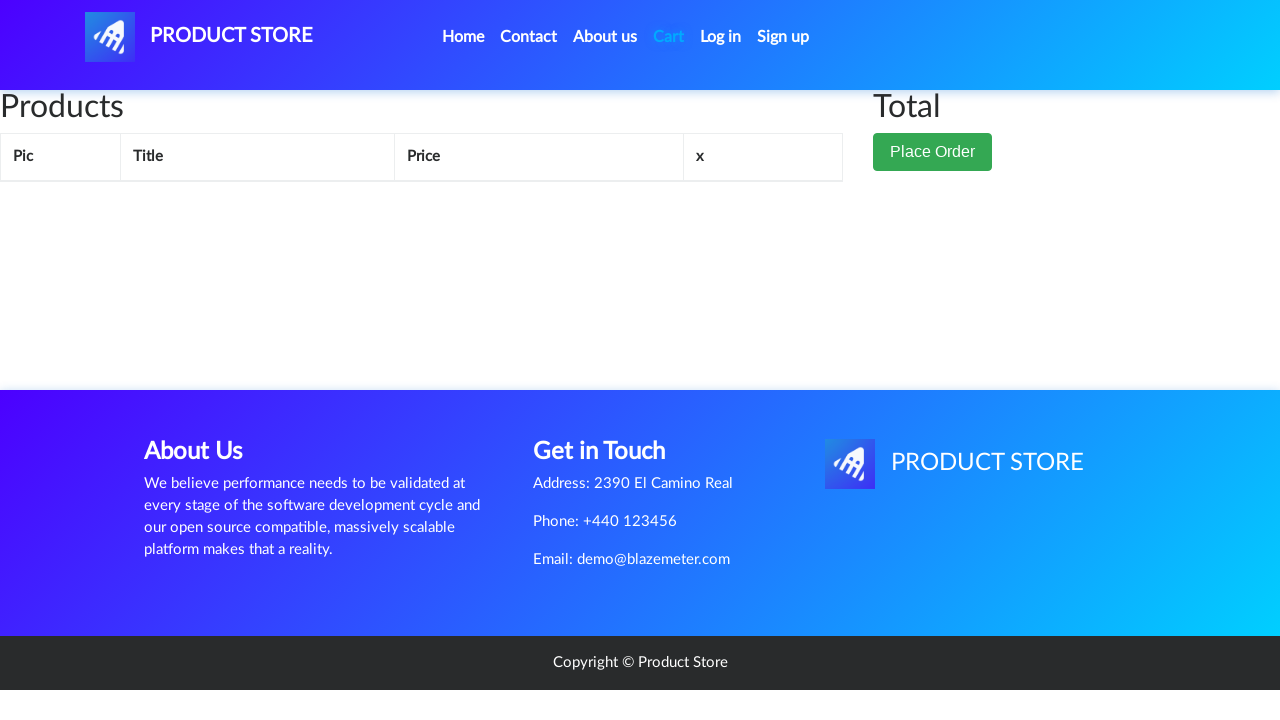

Verified MacBook Pro is in cart
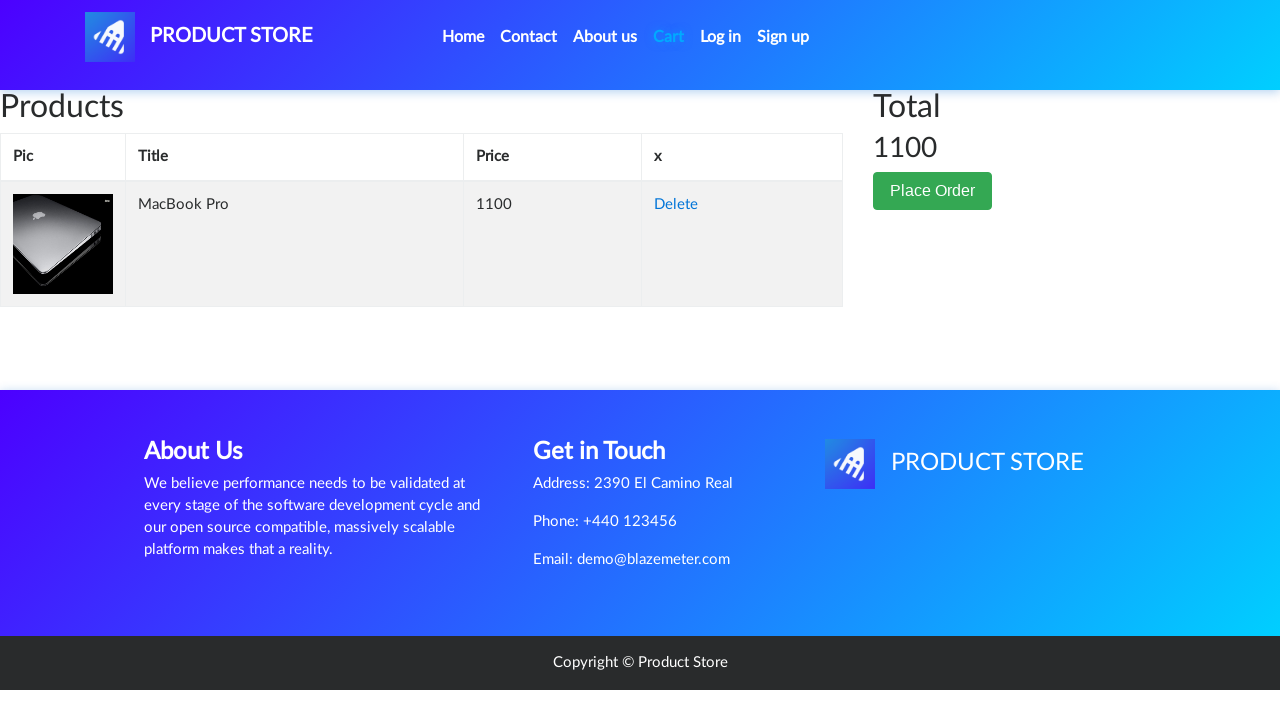

Clicked 'Place Order' button for MacBook Pro order at (933, 191) on button:has-text('Place Order')
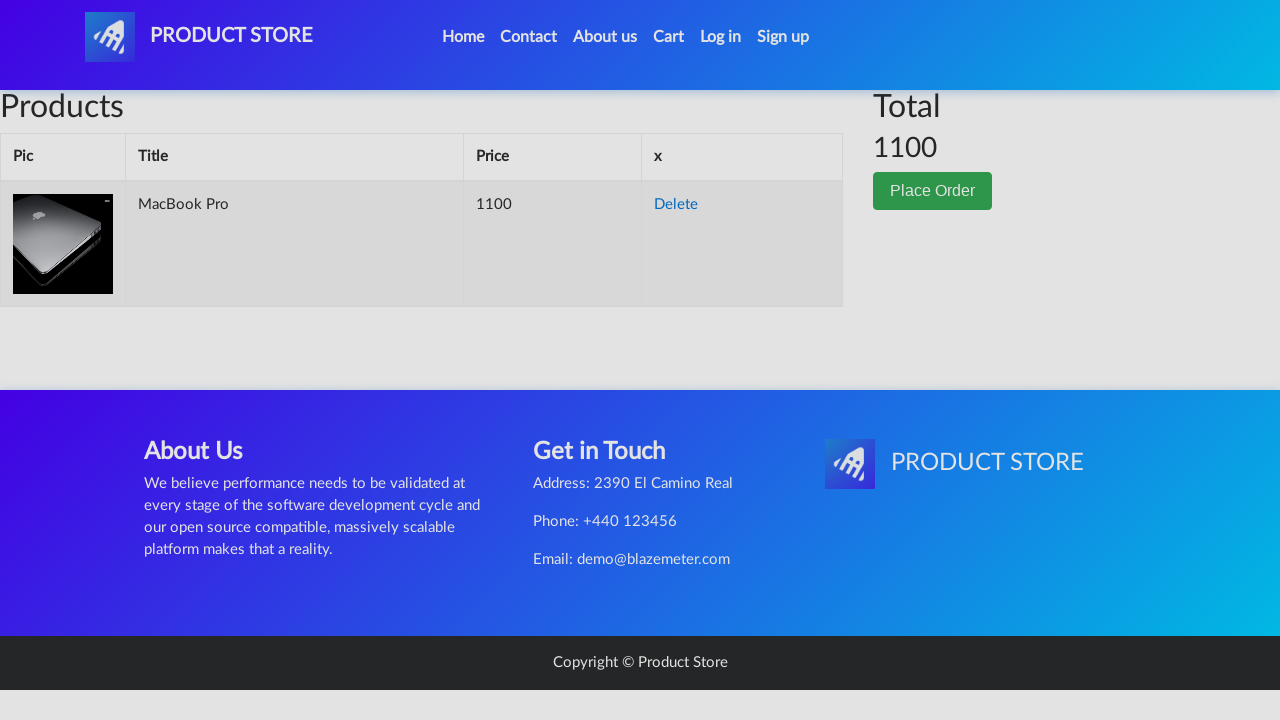

Order modal appeared for MacBook Pro
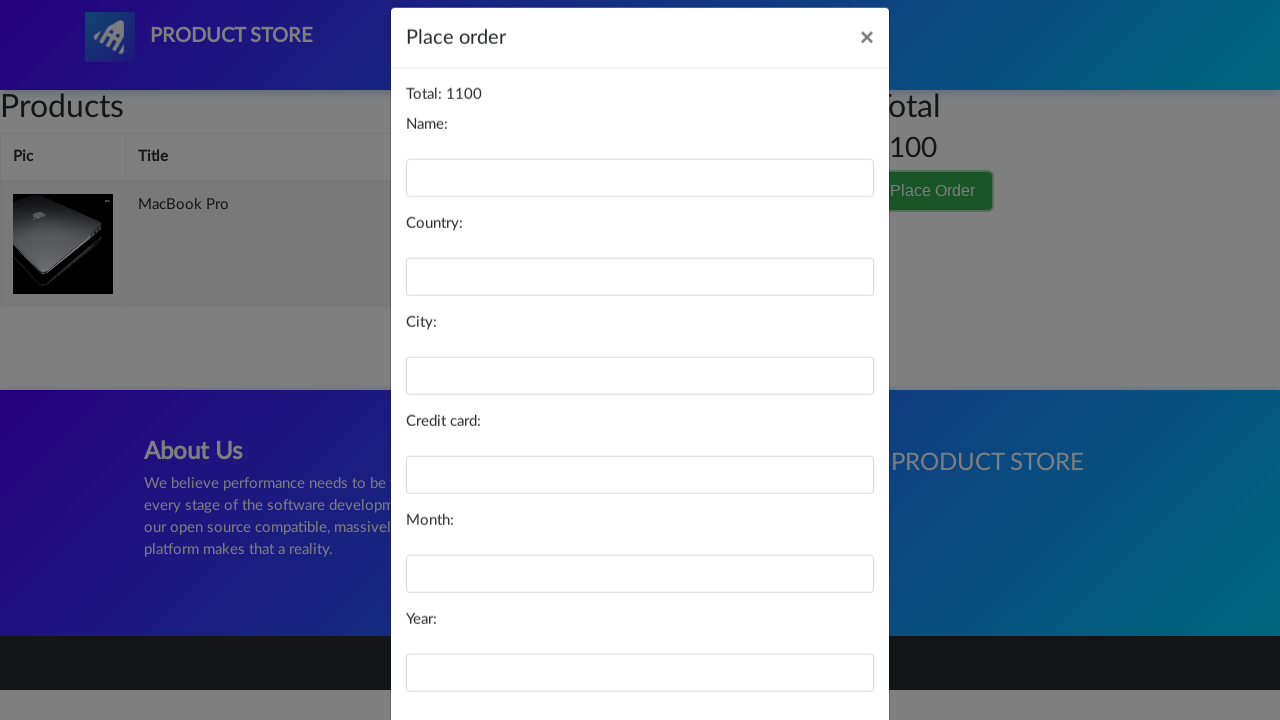

Filled name field with 'Kevin' for MacBook Pro order on #name
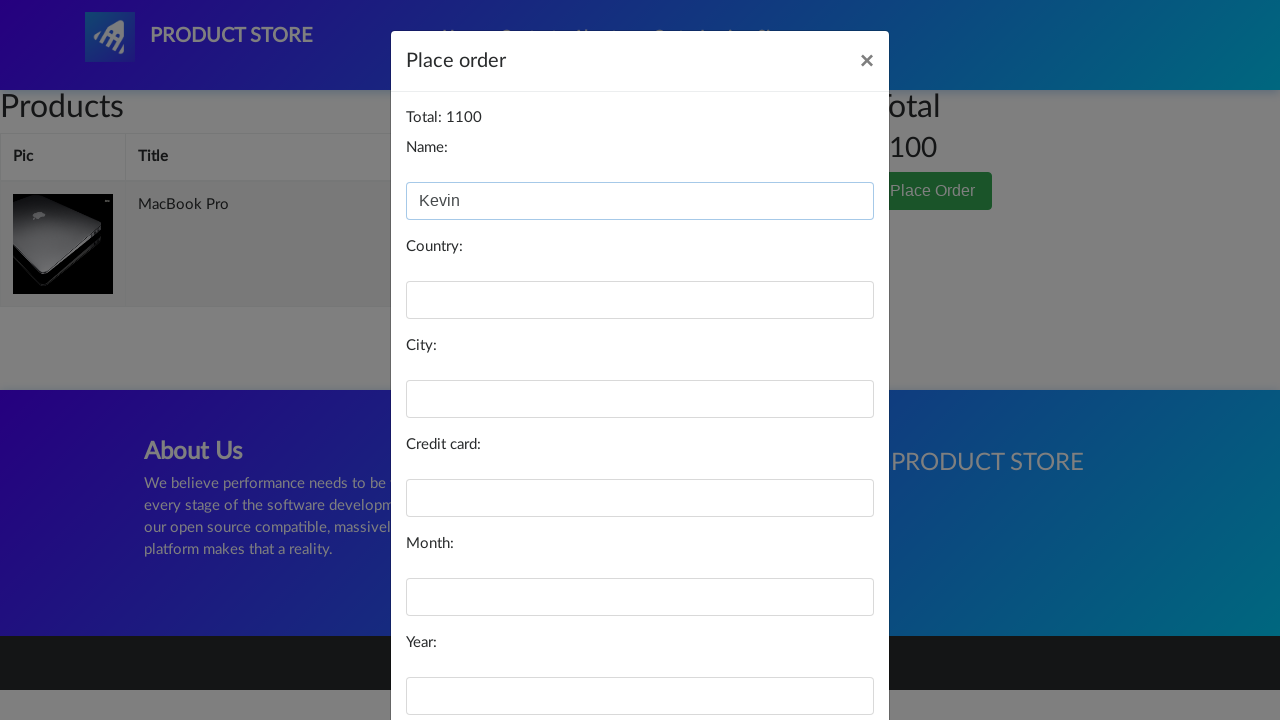

Filled country field with 'Guatemala' for MacBook Pro order on #country
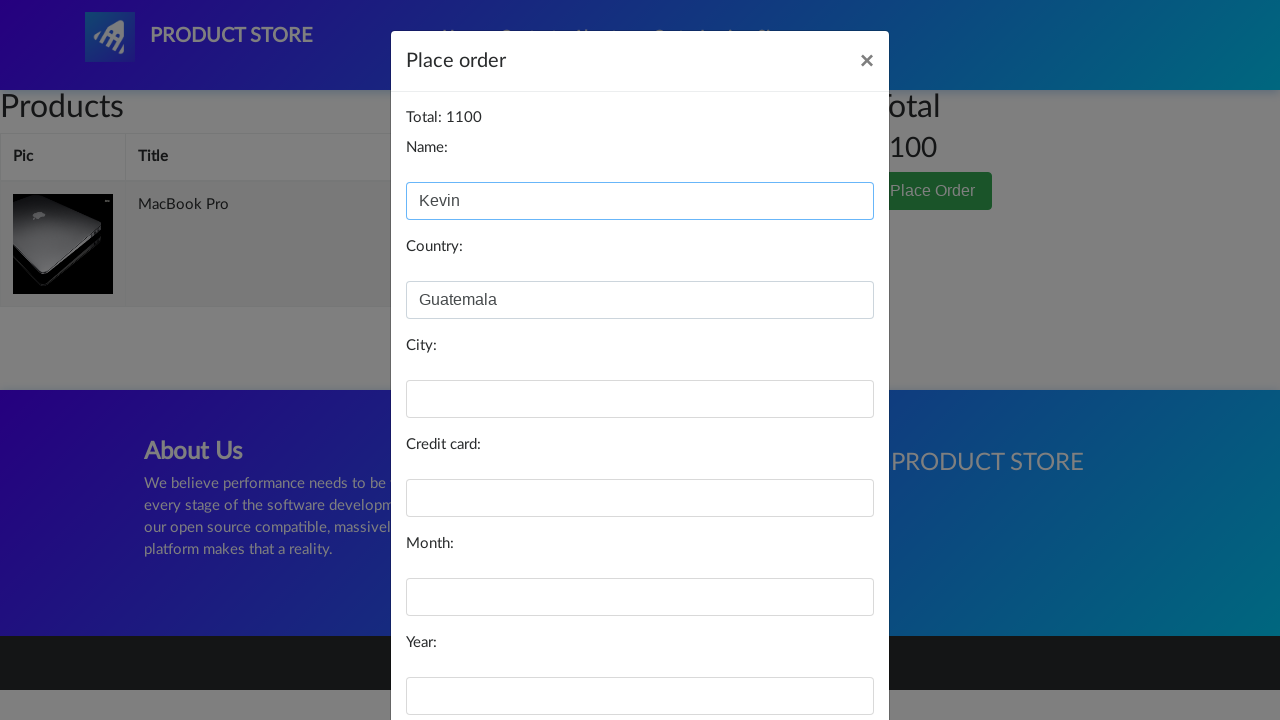

Filled city field with 'Coban' for MacBook Pro order on #city
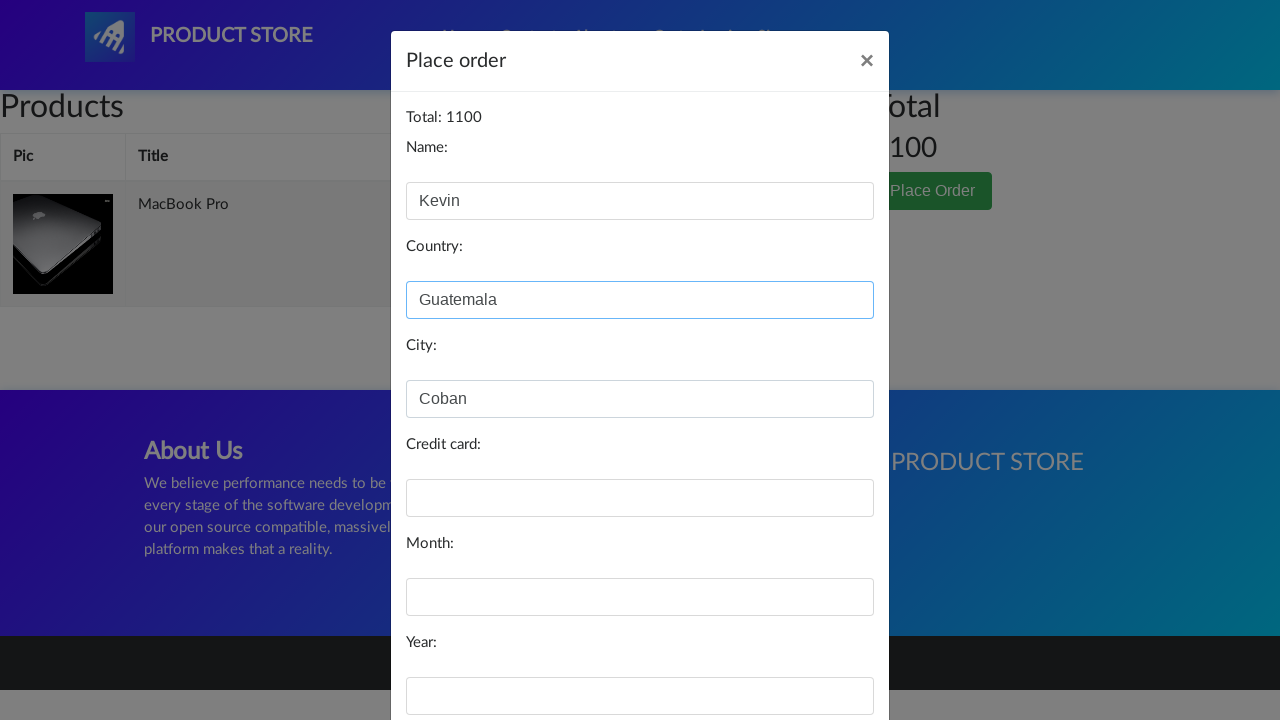

Filled card field with '1234567890' for MacBook Pro order on #card
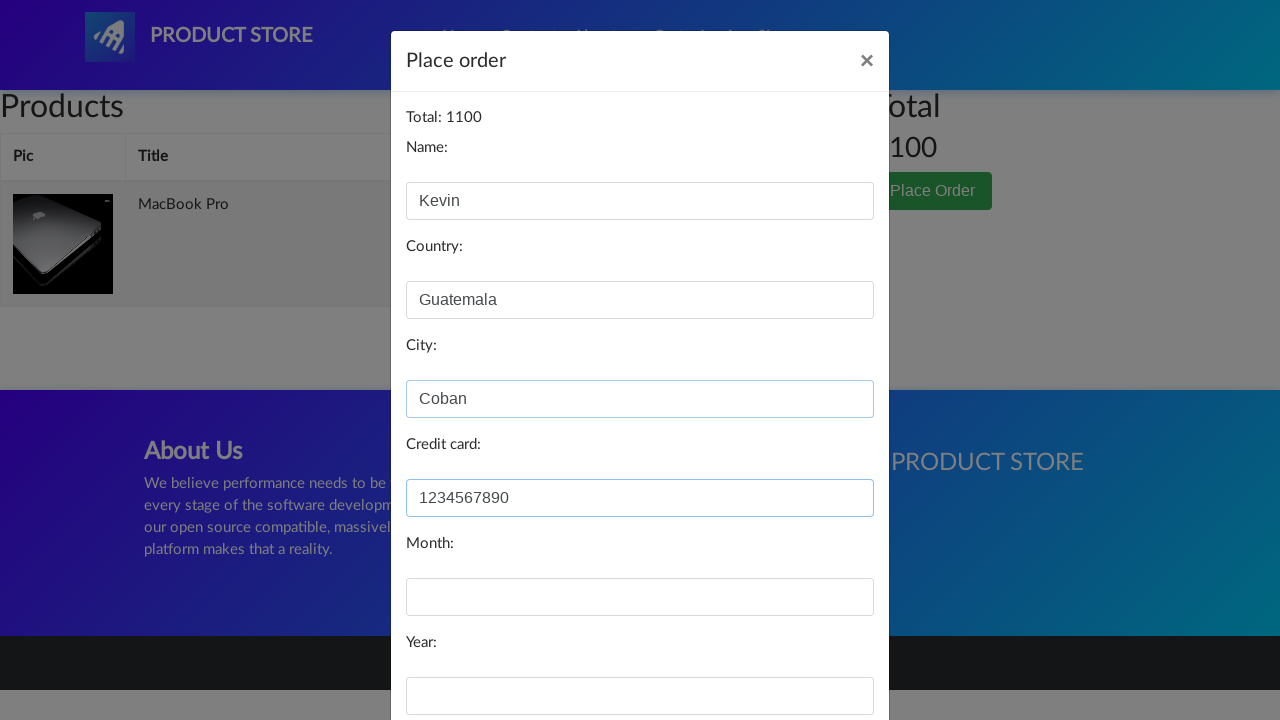

Filled month field with '12' for MacBook Pro order on #month
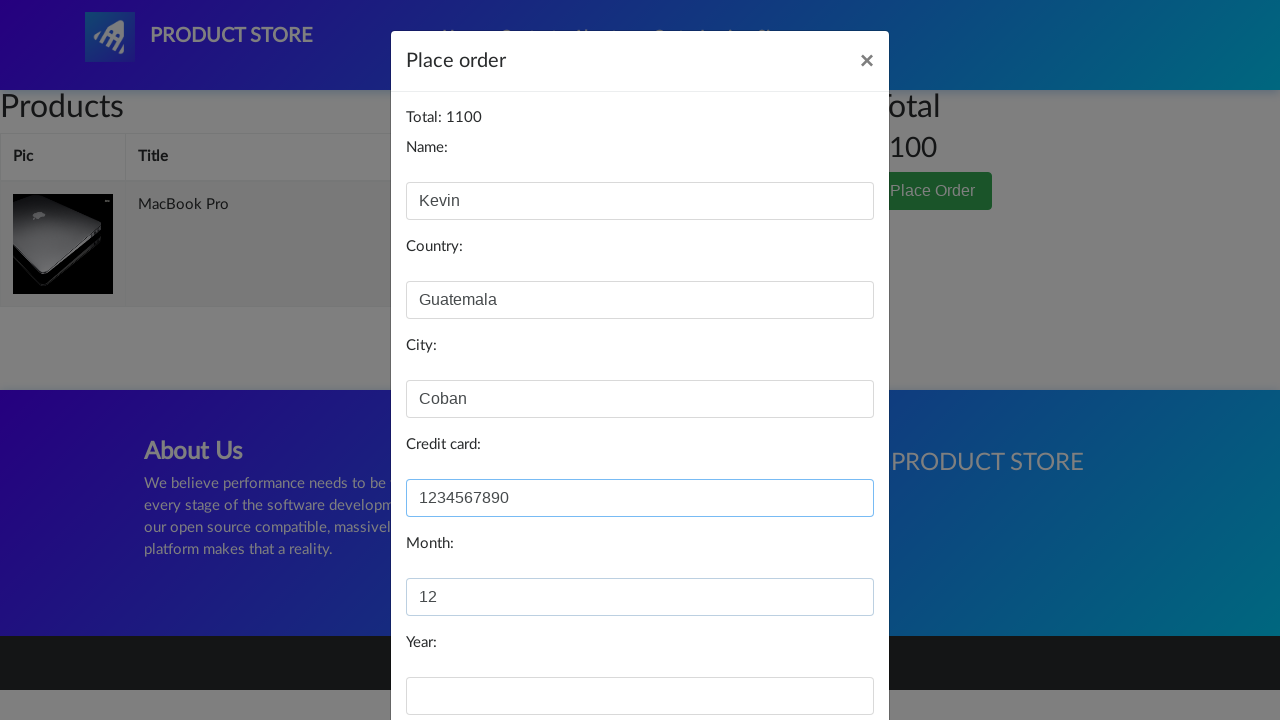

Filled year field with '2025' for MacBook Pro order on #year
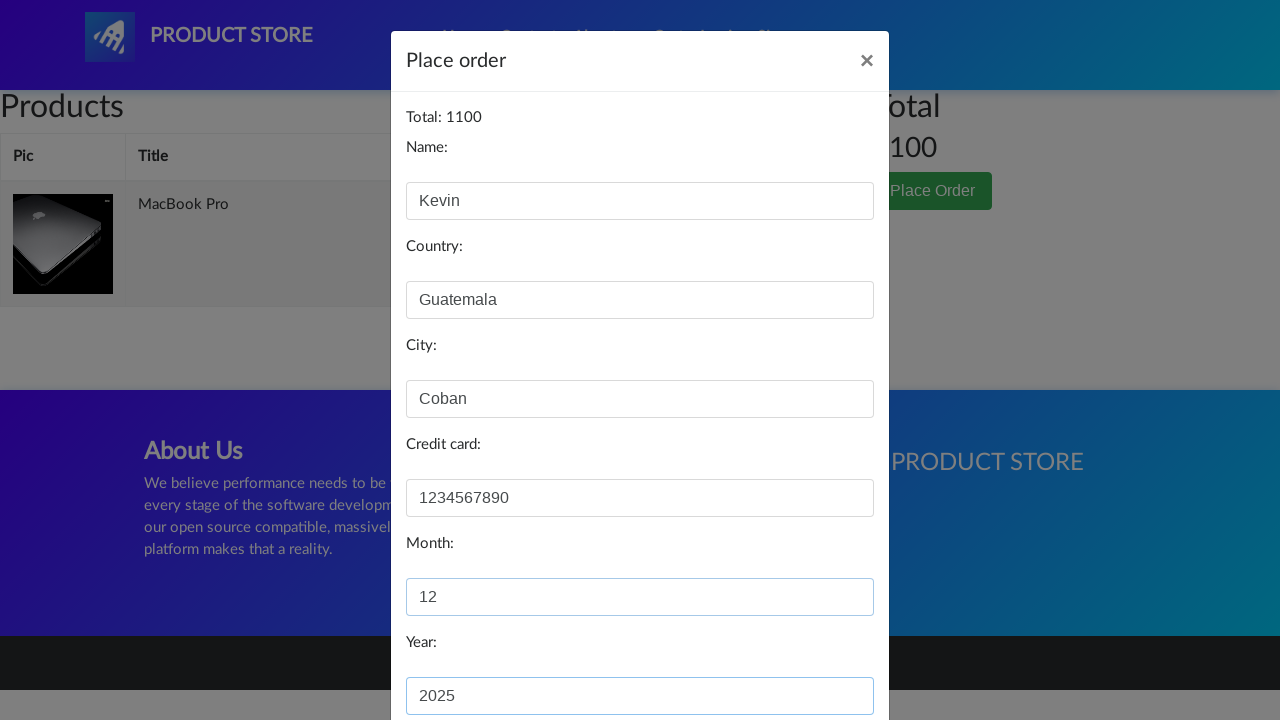

Clicked 'Purchase' button for MacBook Pro order at (823, 655) on button:has-text('Purchase')
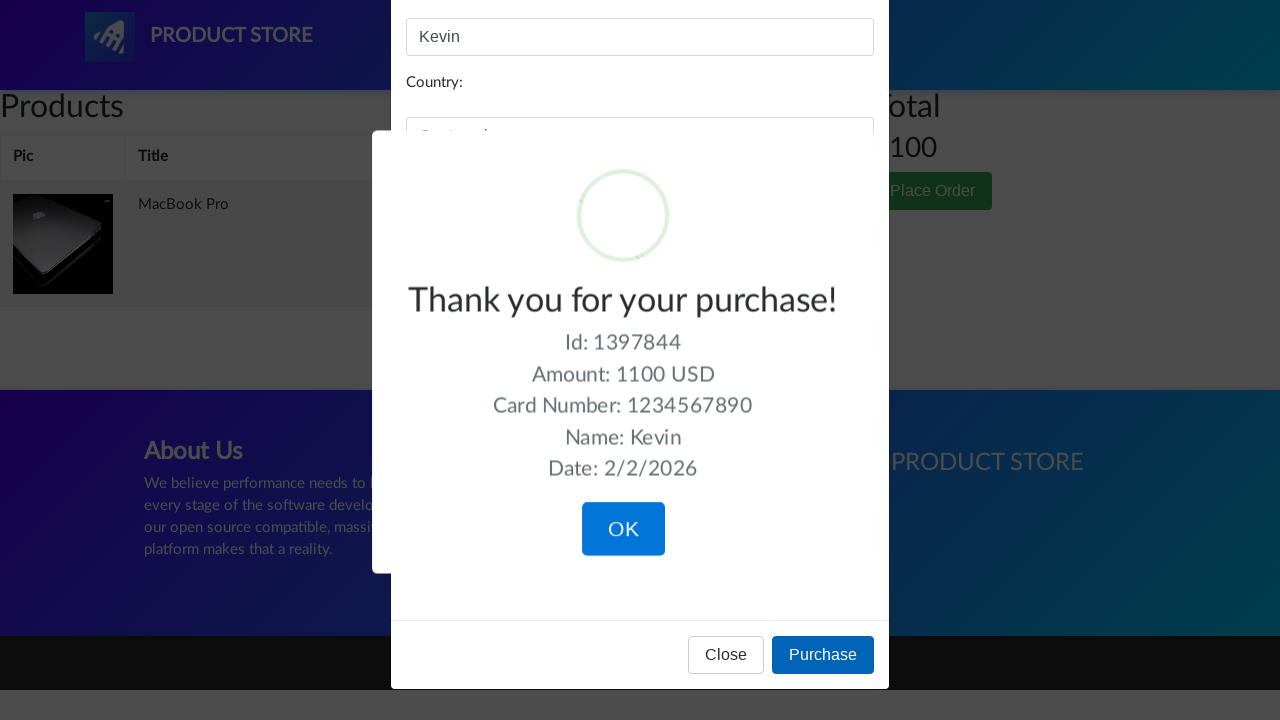

Waited 1 second for MacBook Pro purchase to process
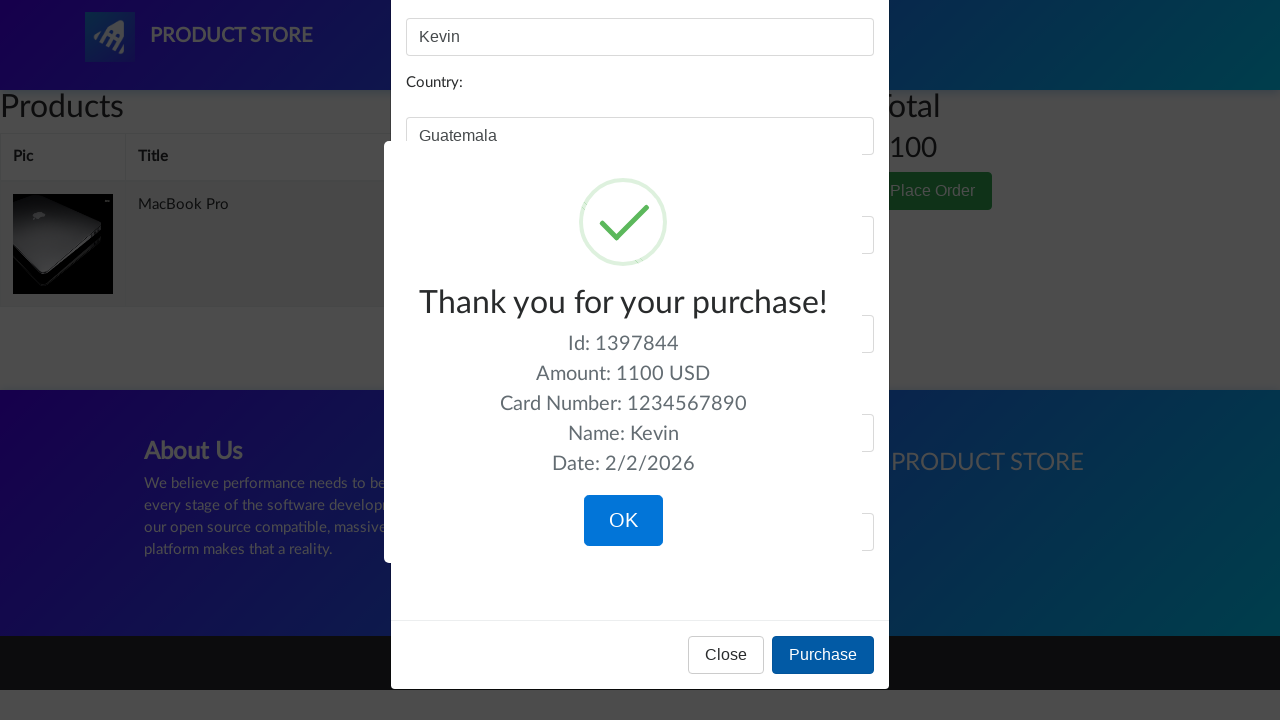

Verified 'Thank you for your purchase!' confirmation message appeared for MacBook Pro
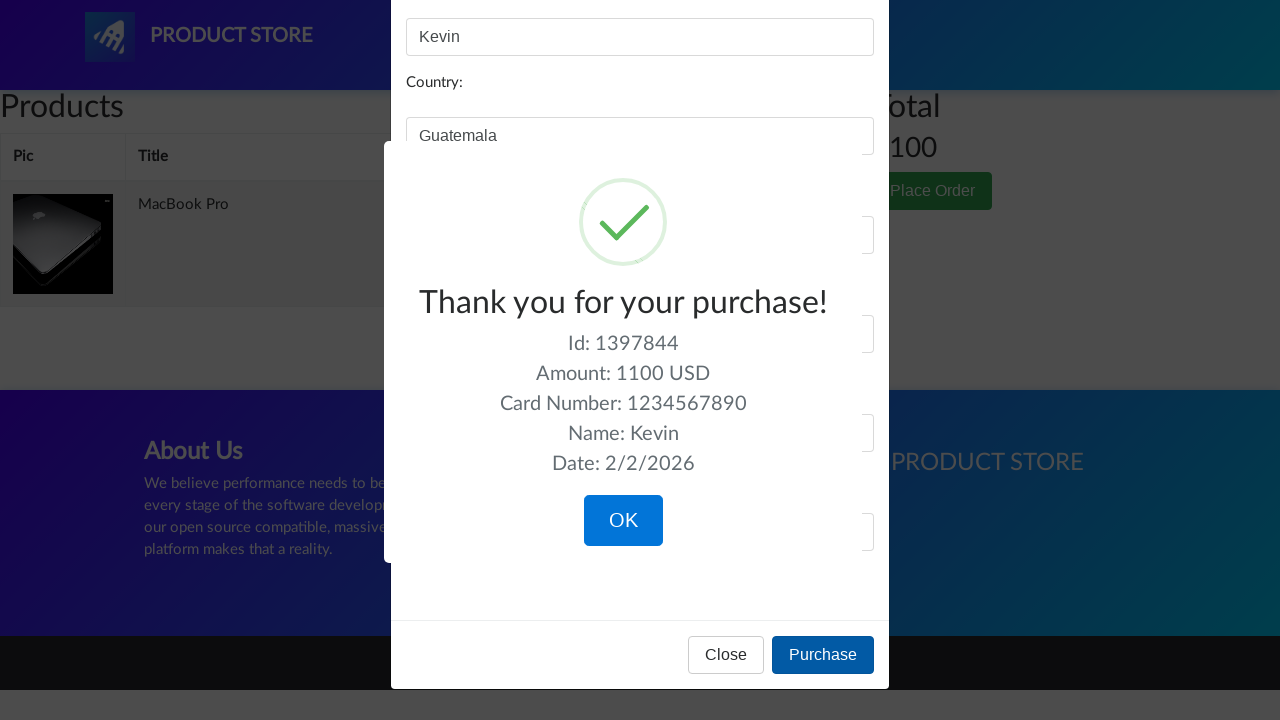

Clicked OK button on MacBook Pro confirmation message at (623, 521) on button:has-text('OK')
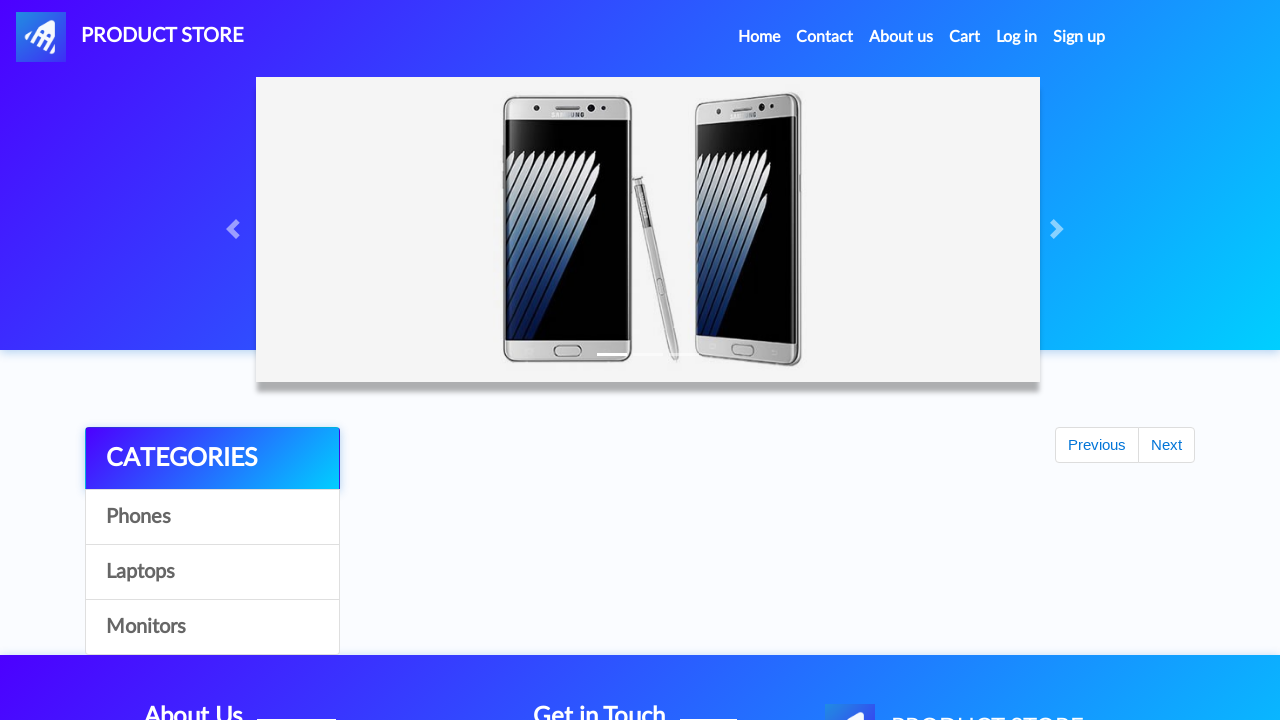

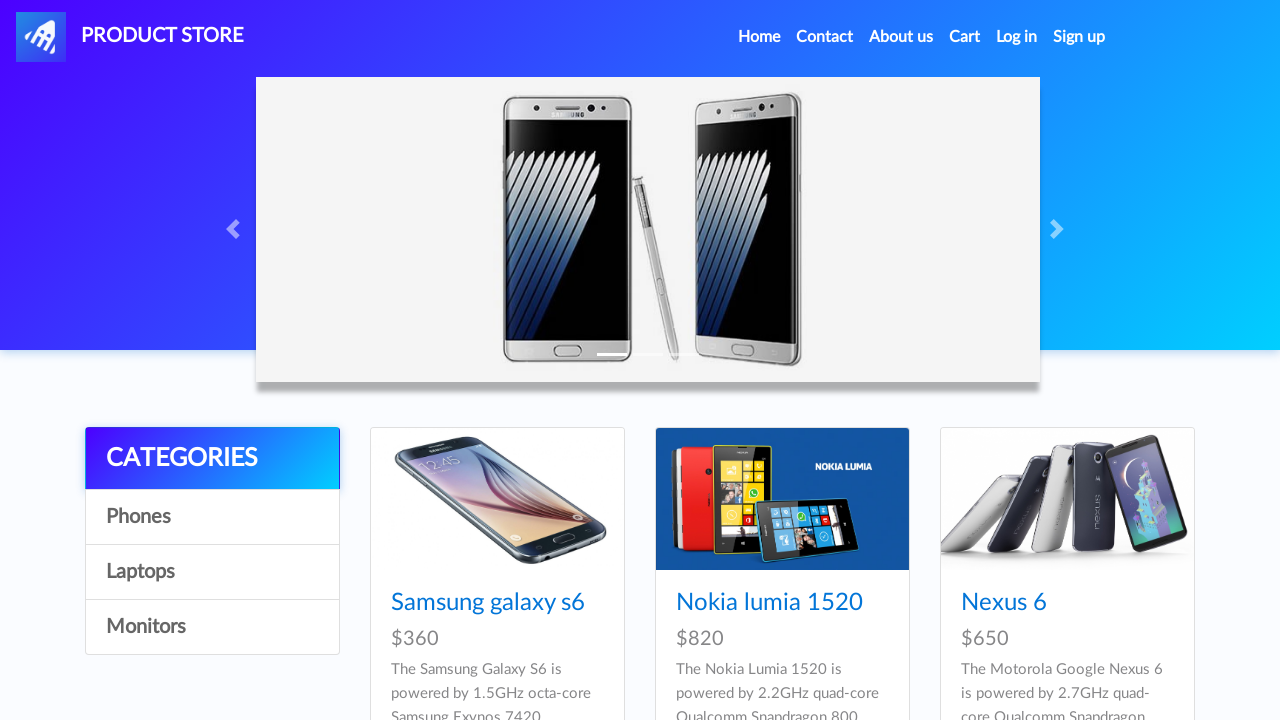